Navigates to a book reader page and simulates reading by scrolling through the content multiple times with random delays between scrolls.

Starting URL: https://author.today/reader/89419/704052

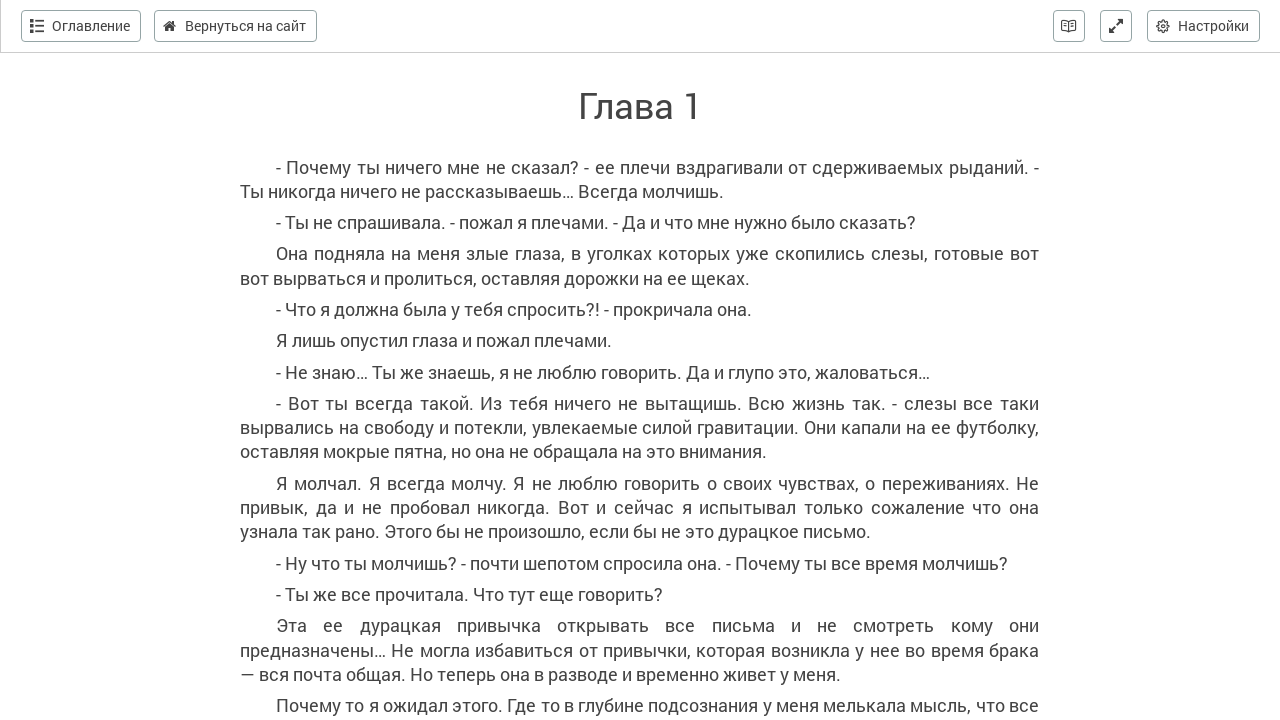

Waited for book reader page to load (networkidle)
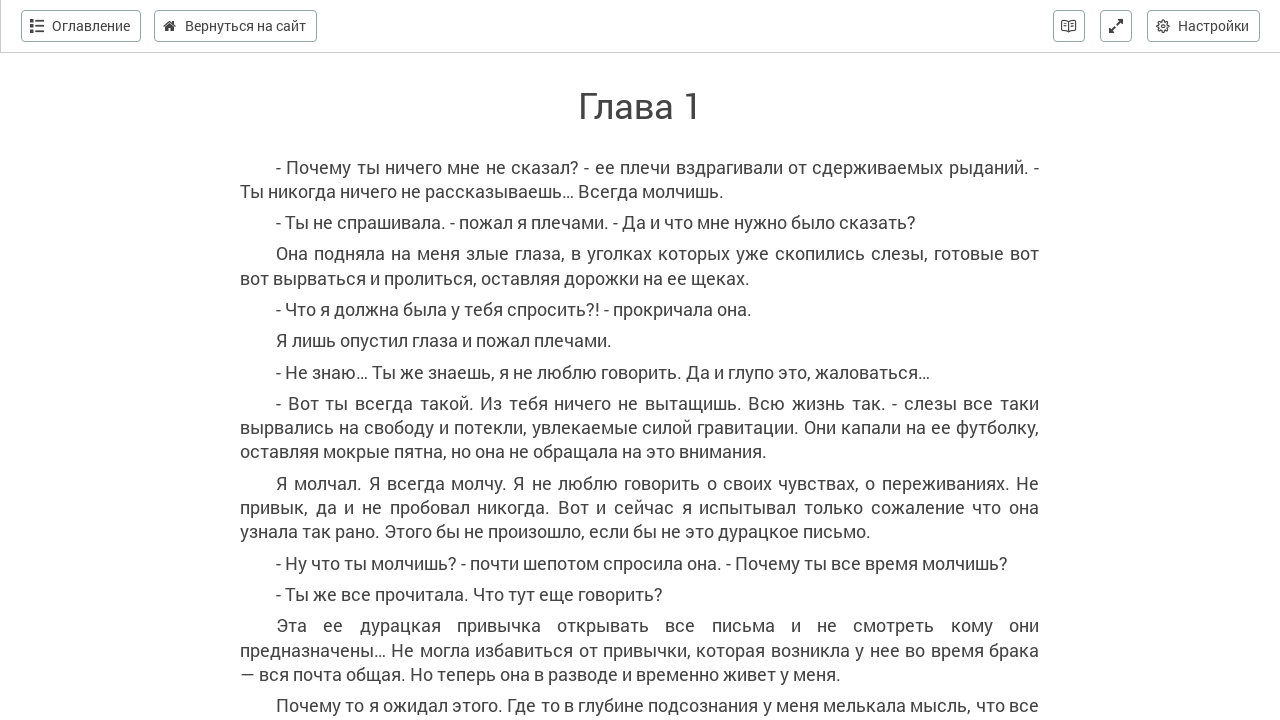

Scrolled down in chapter (scroll 1/12)
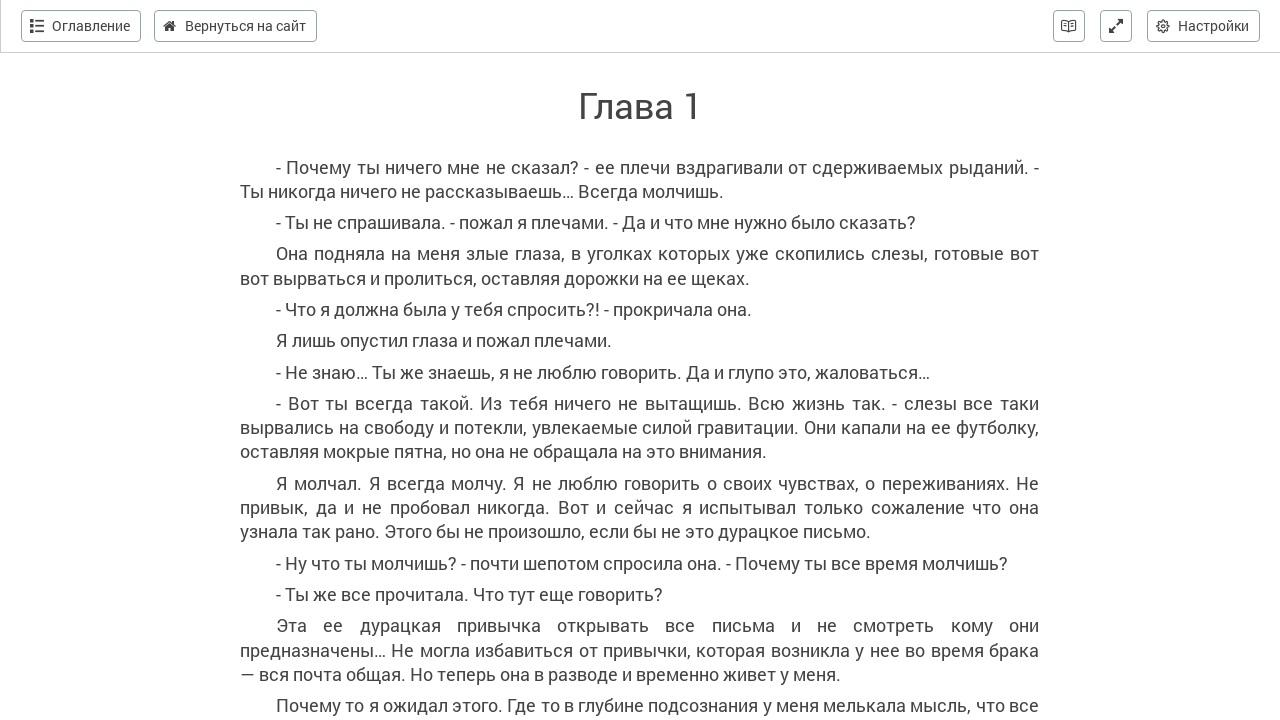

Paused for reading simulation after scroll 1
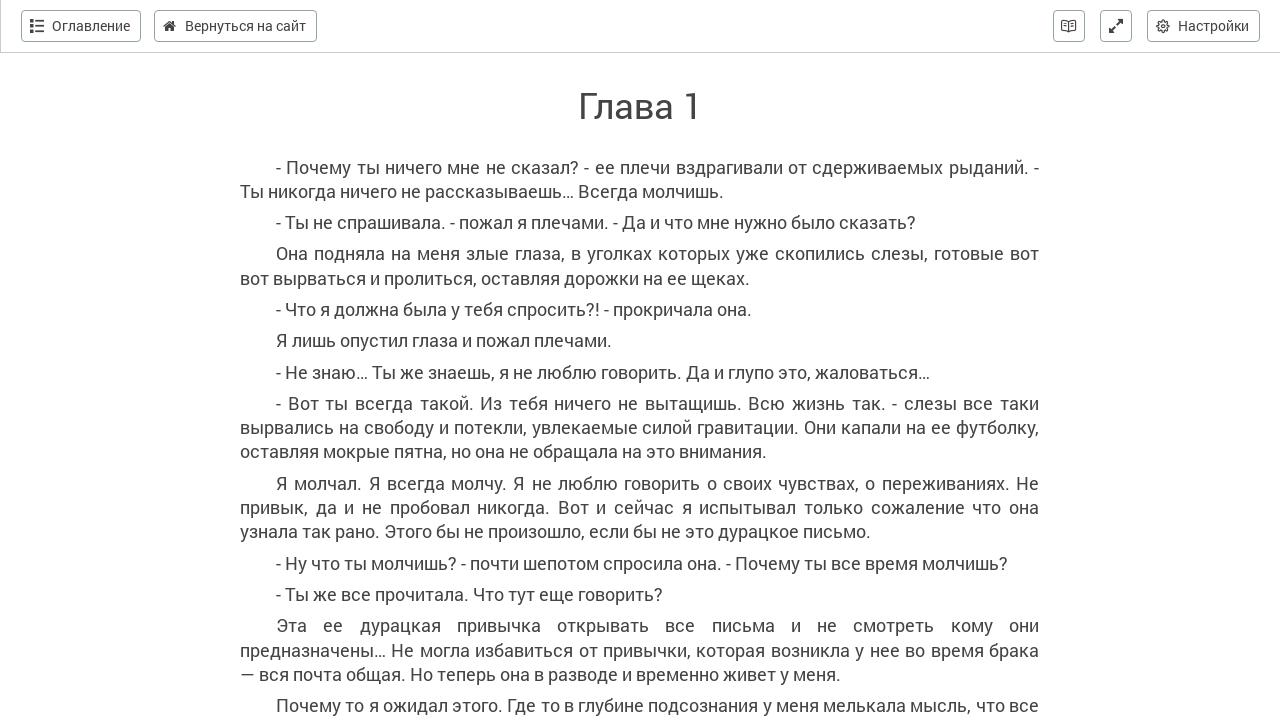

Scrolled down in chapter (scroll 2/12)
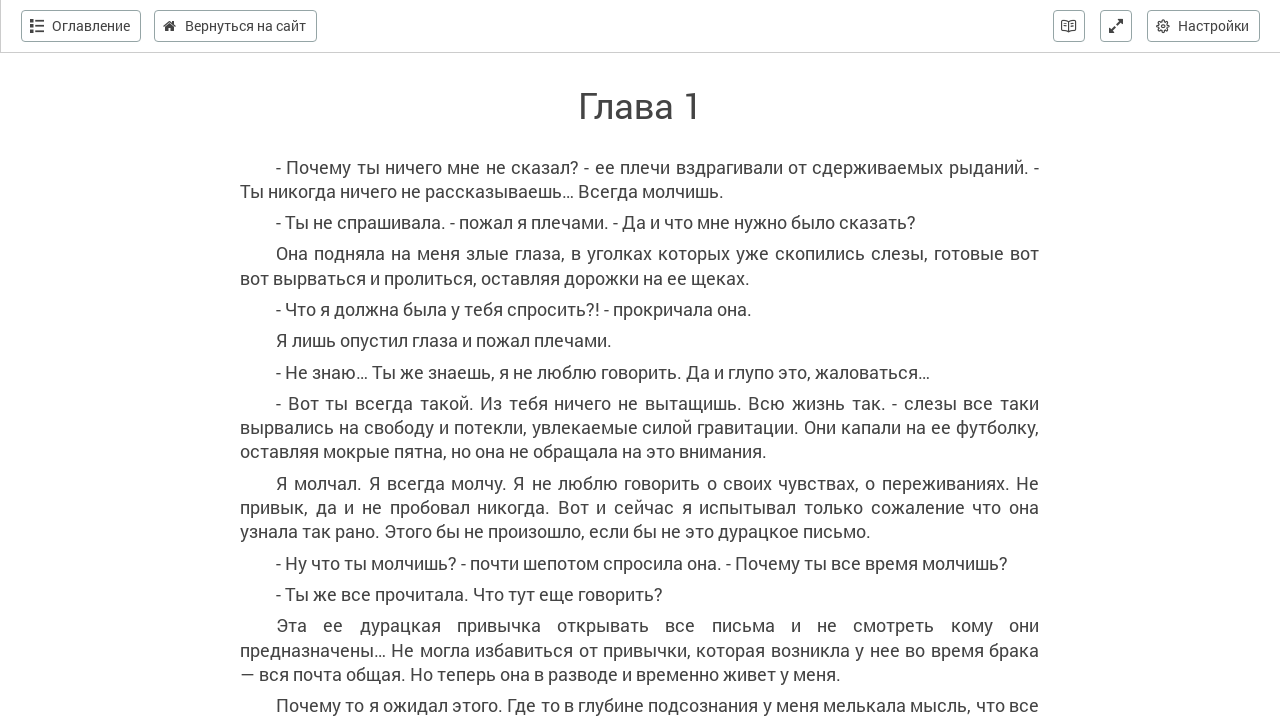

Paused for reading simulation after scroll 2
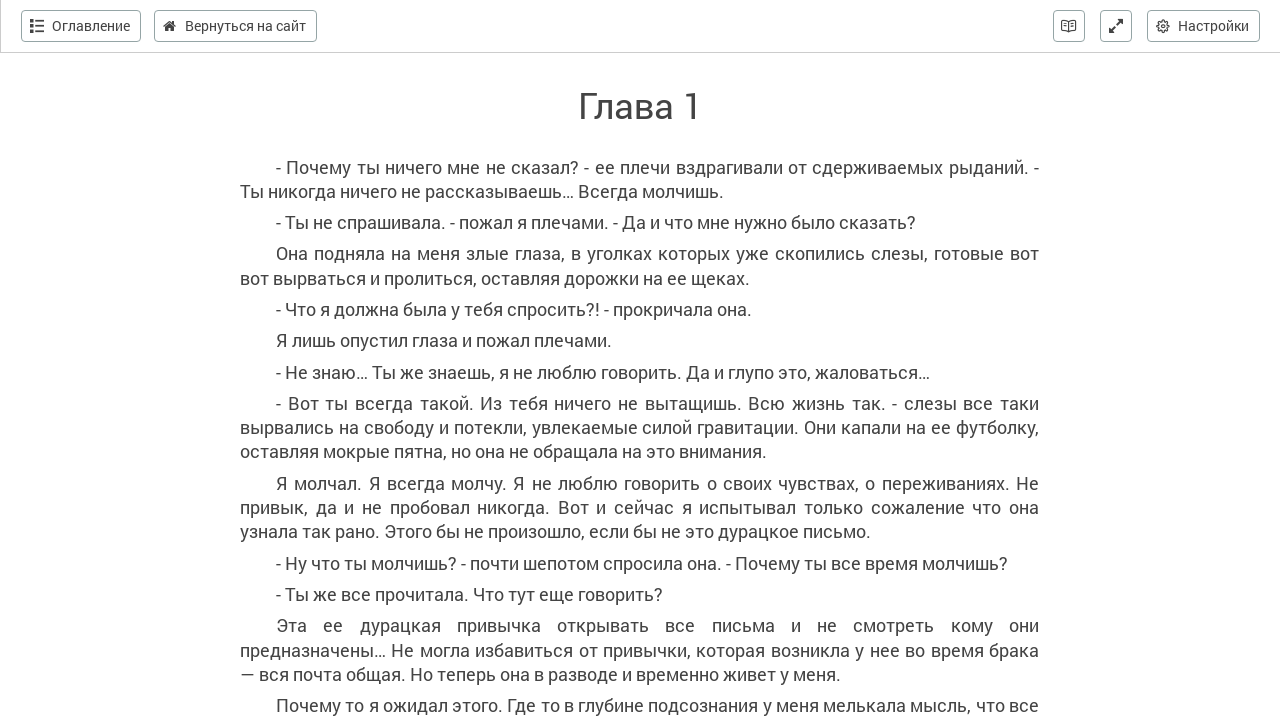

Scrolled down in chapter (scroll 3/12)
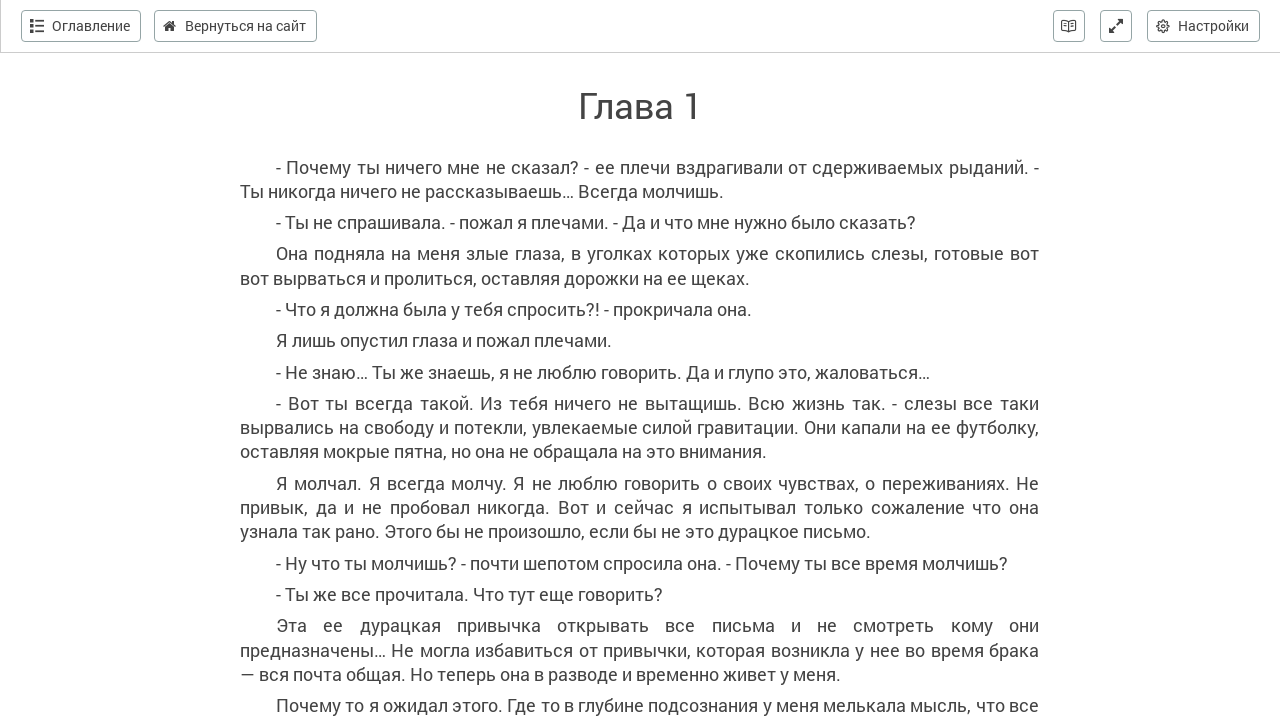

Paused for reading simulation after scroll 3
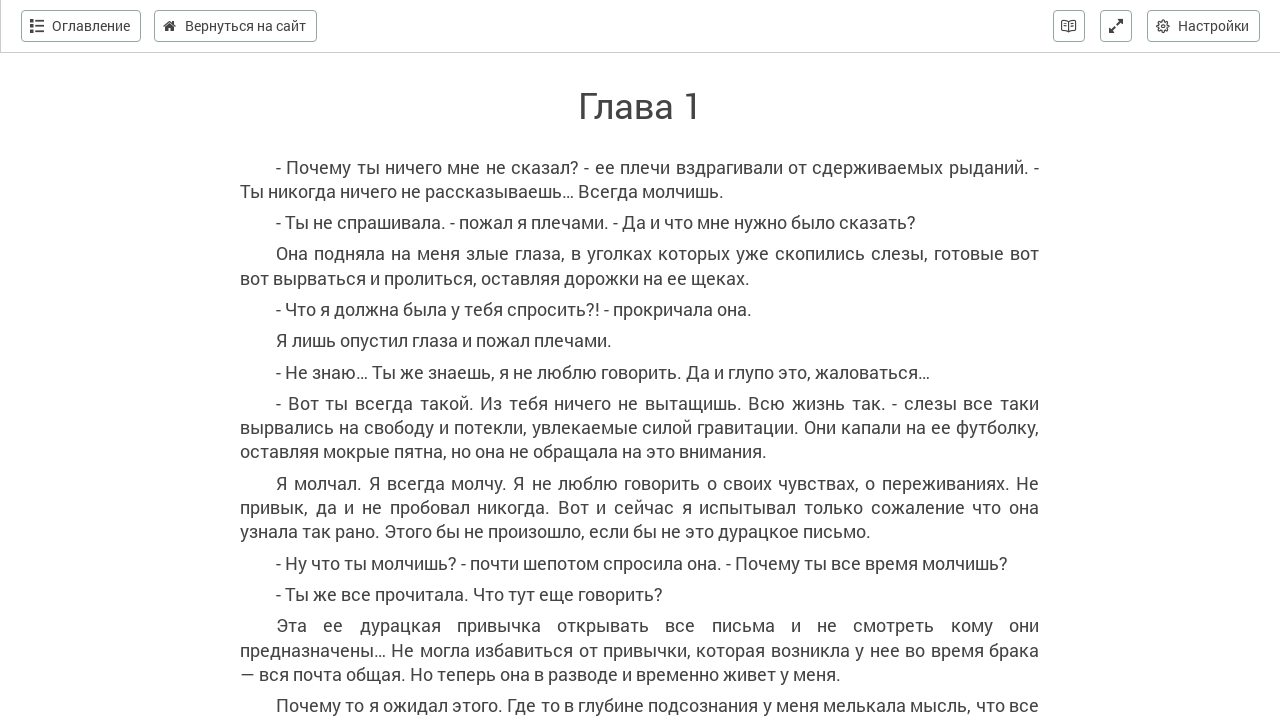

Scrolled down in chapter (scroll 4/12)
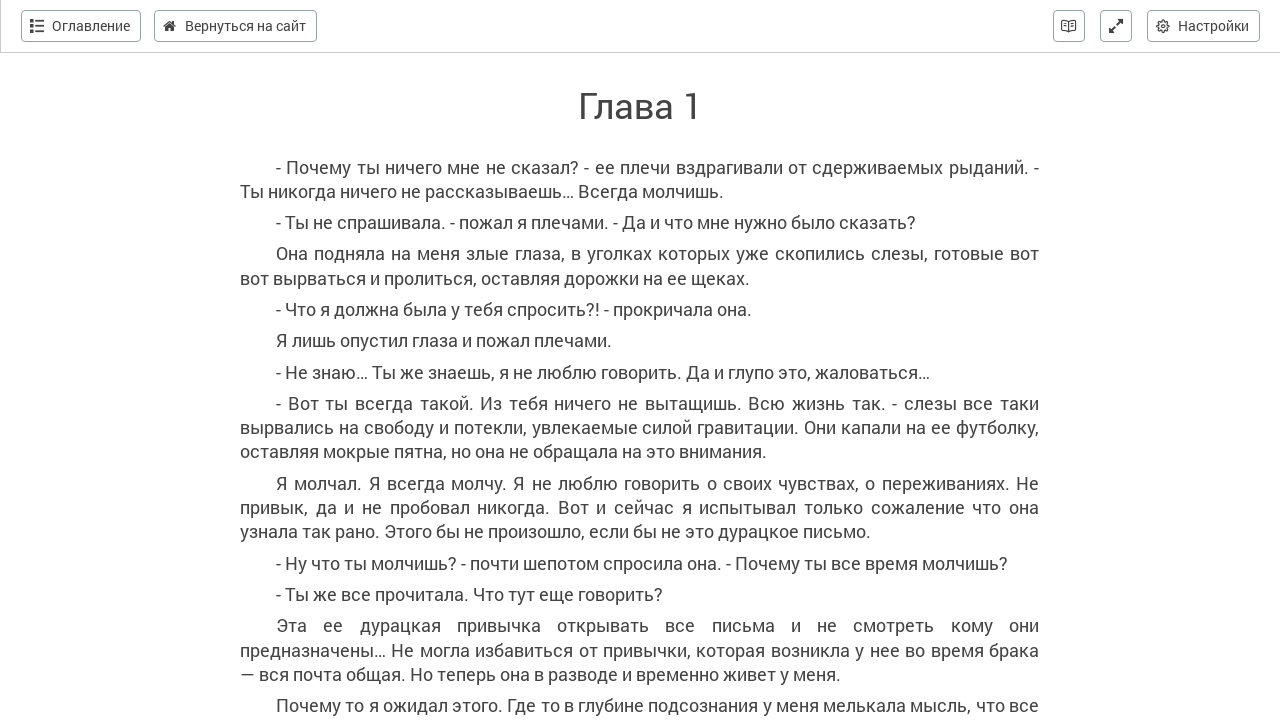

Paused for reading simulation after scroll 4
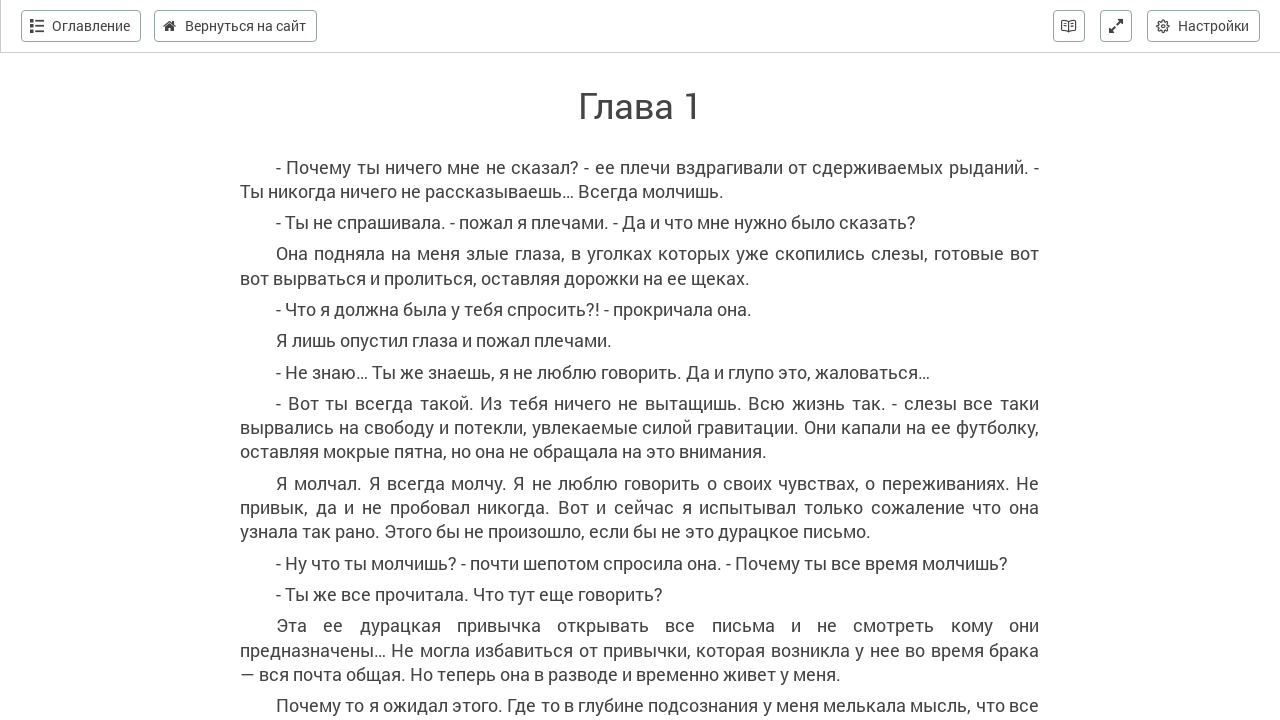

Scrolled down in chapter (scroll 5/12)
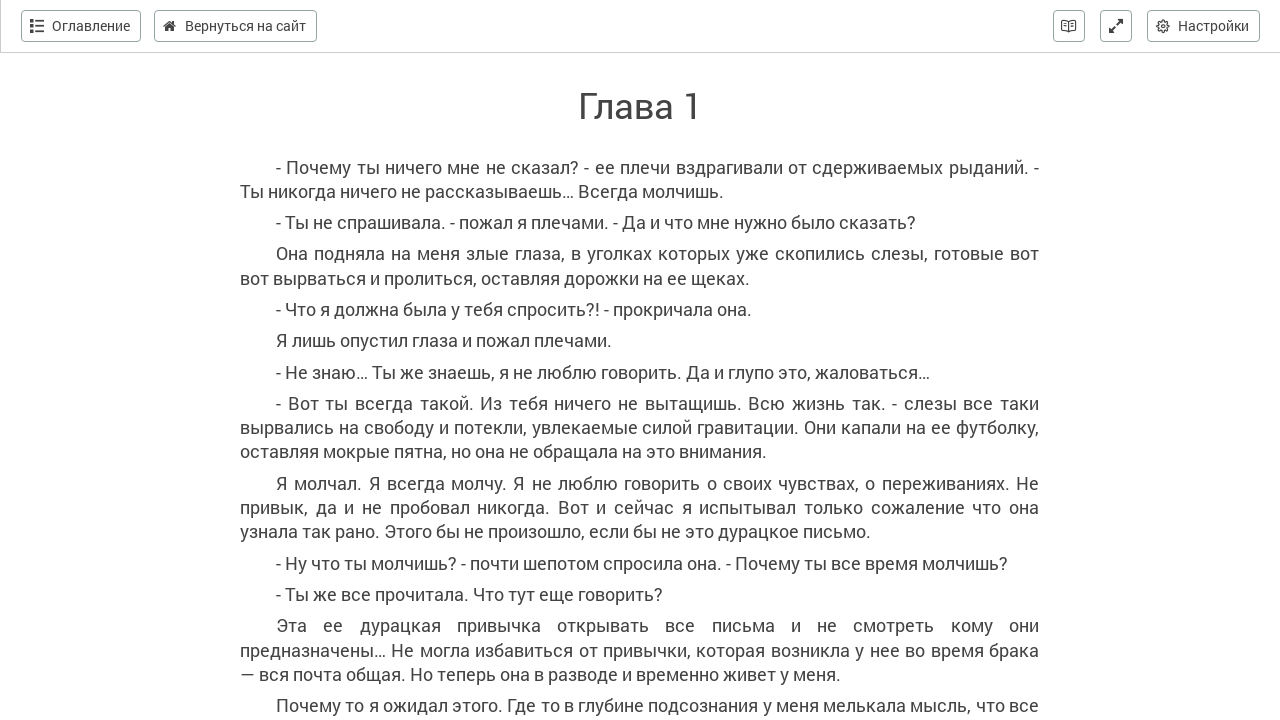

Paused for reading simulation after scroll 5
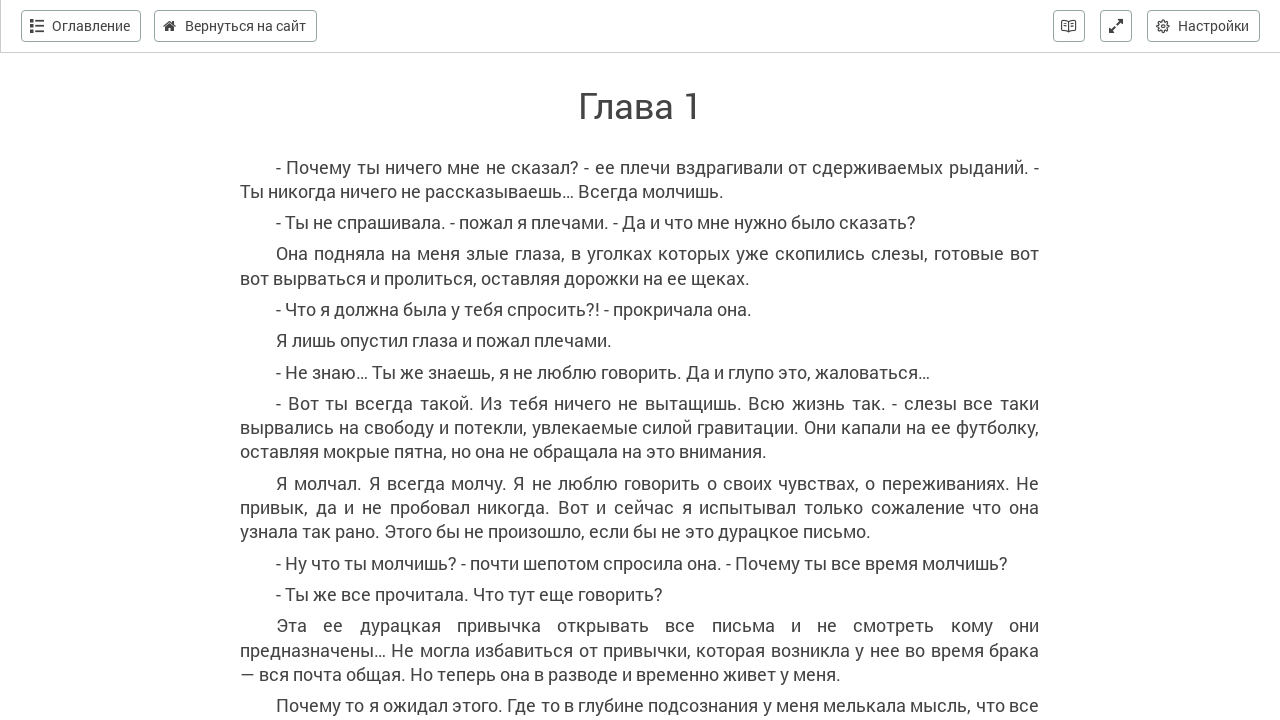

Scrolled down in chapter (scroll 6/12)
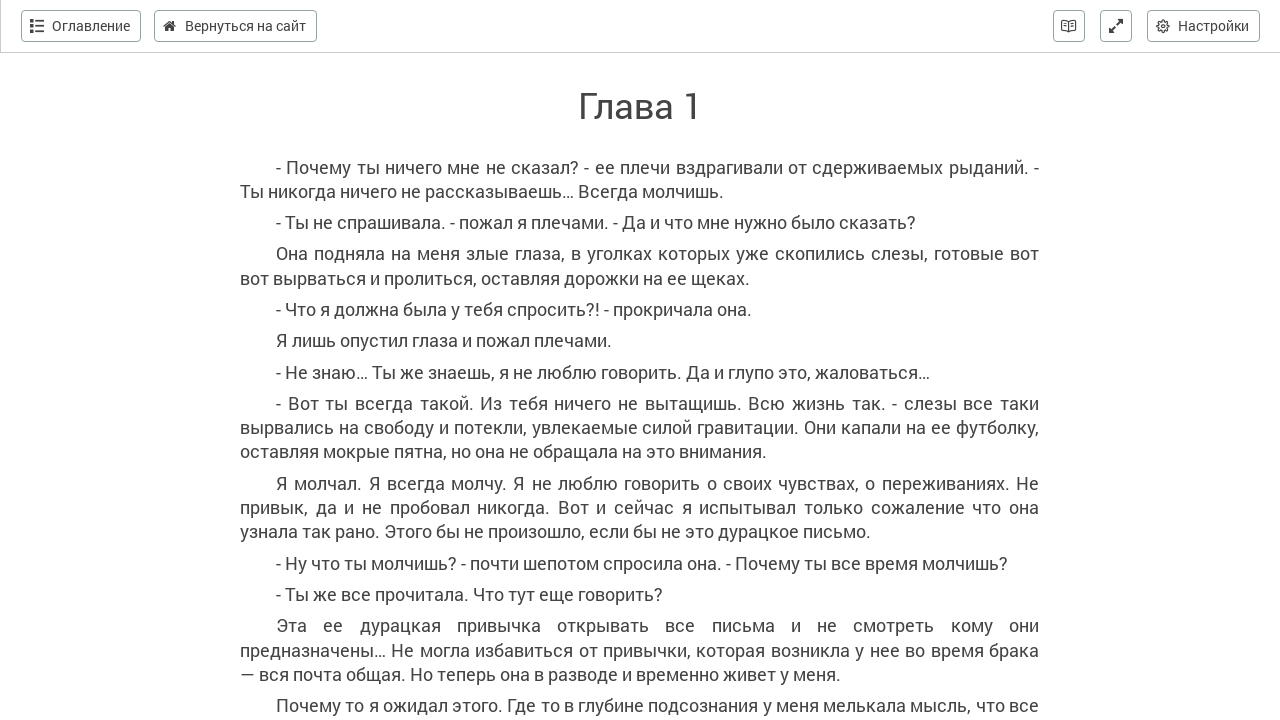

Paused for reading simulation after scroll 6
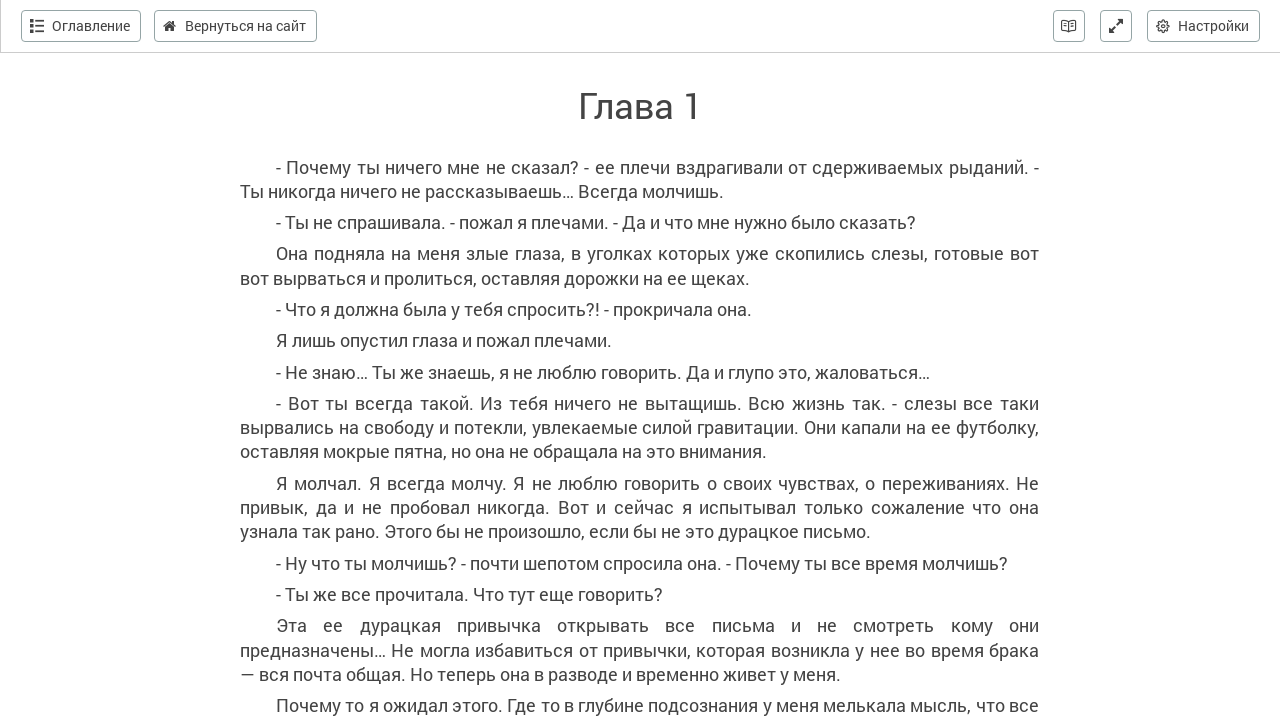

Scrolled down in chapter (scroll 7/12)
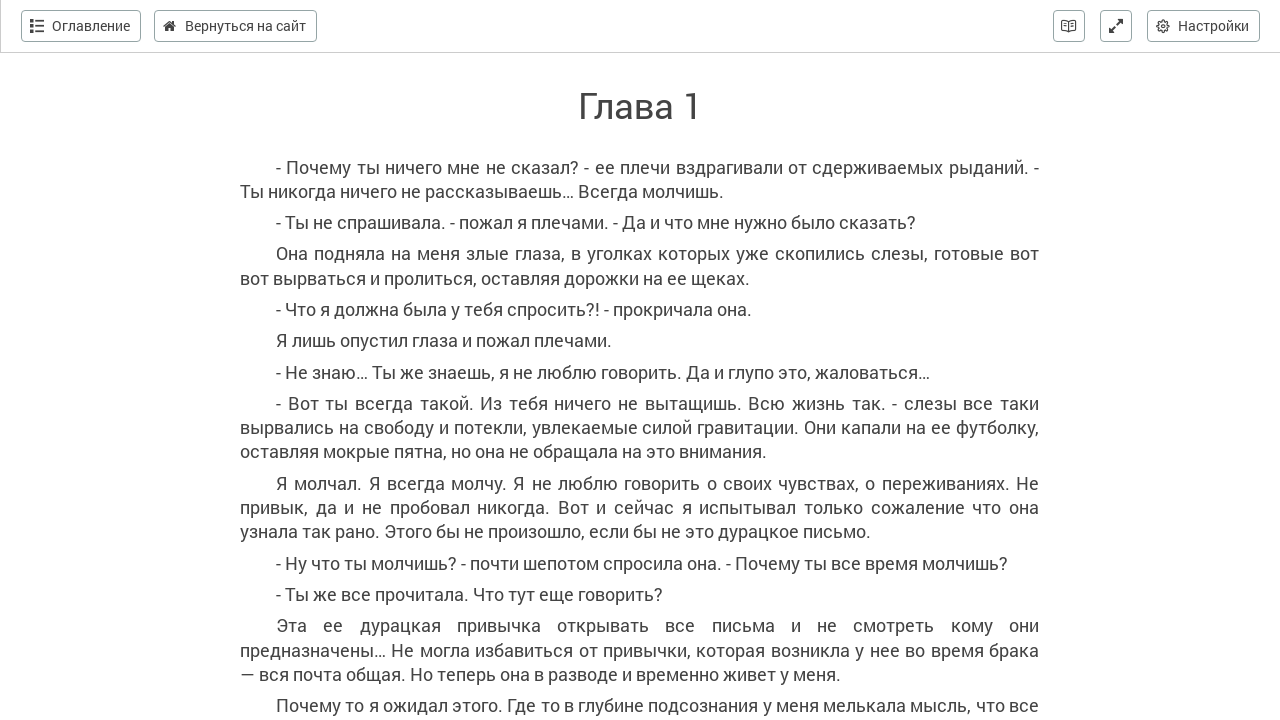

Paused for reading simulation after scroll 7
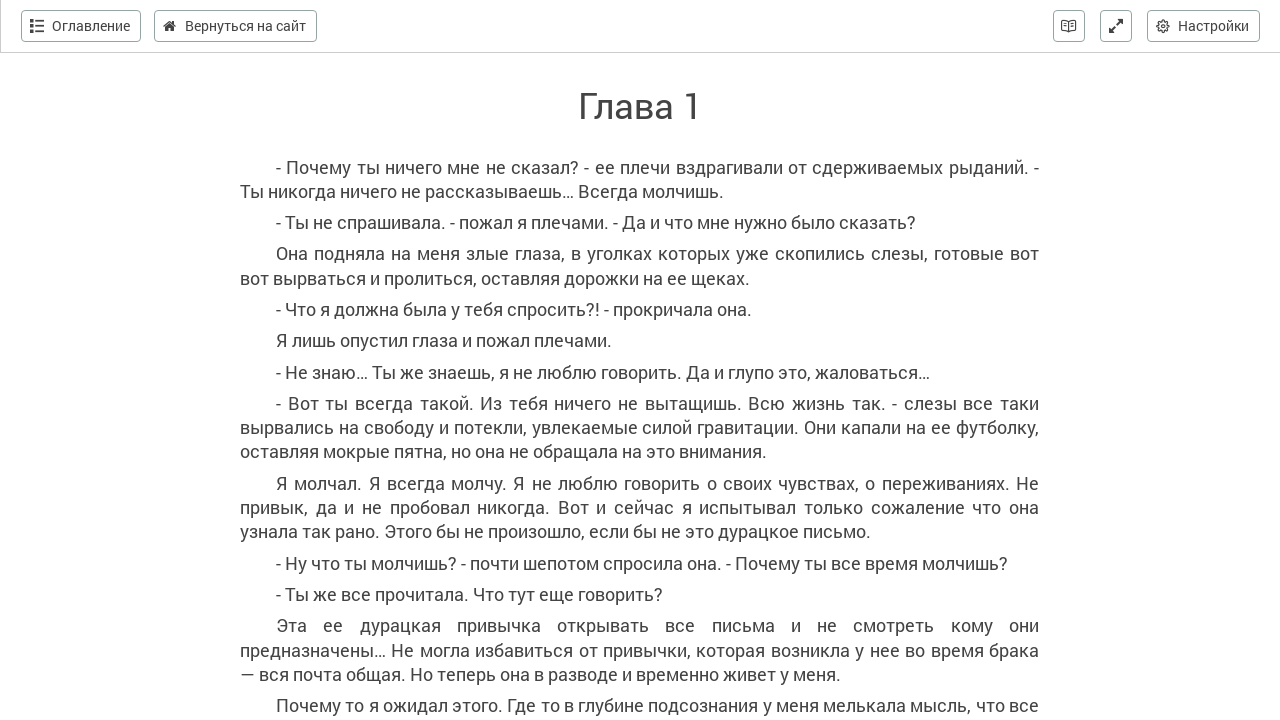

Scrolled down in chapter (scroll 8/12)
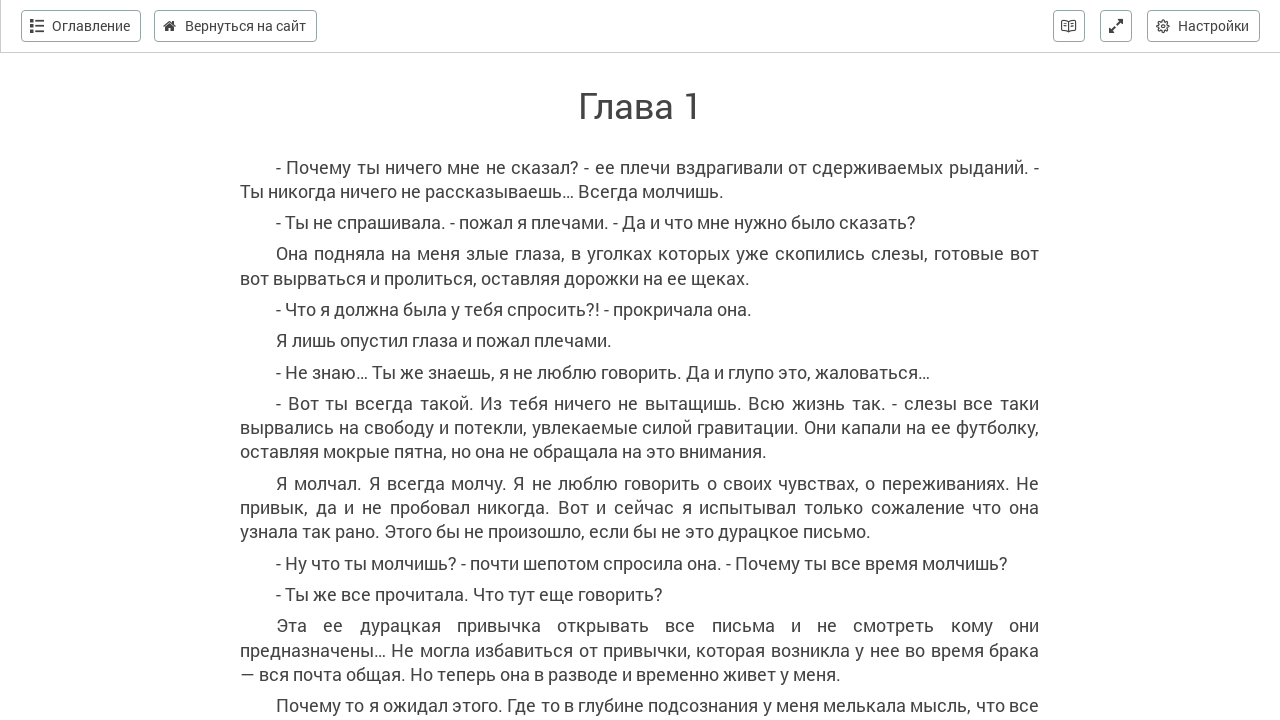

Paused for reading simulation after scroll 8
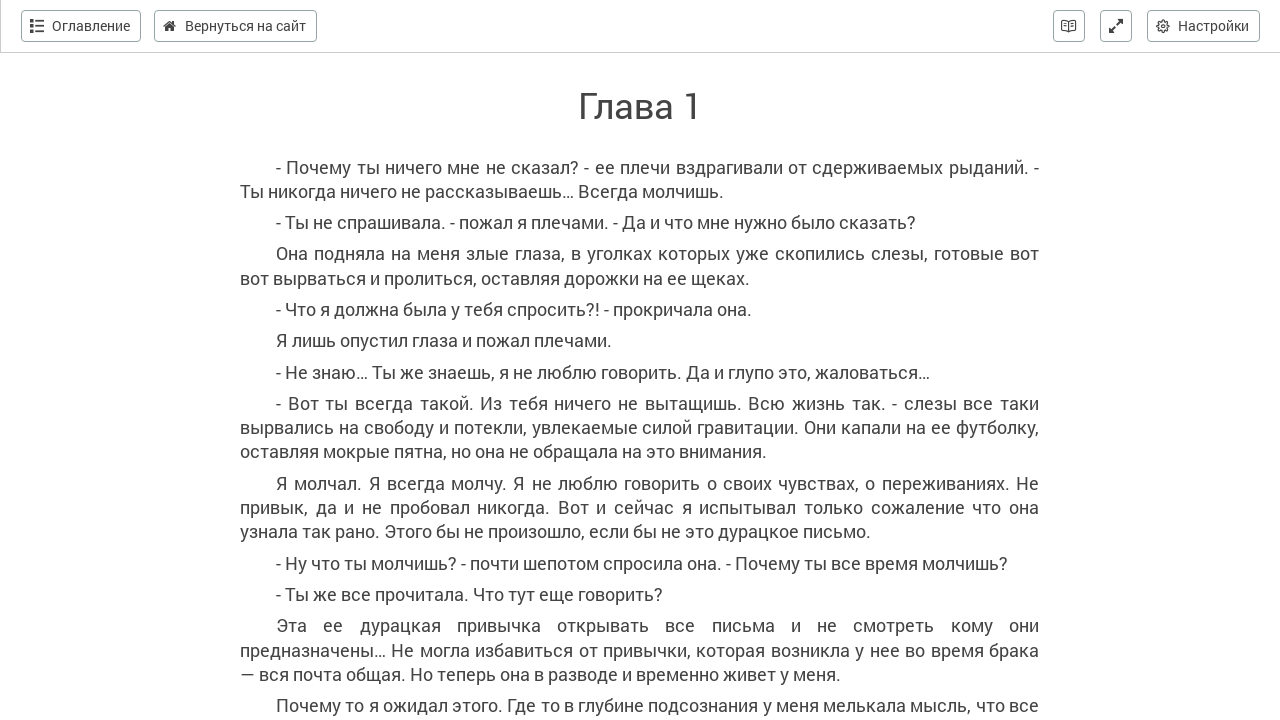

Scrolled down in chapter (scroll 9/12)
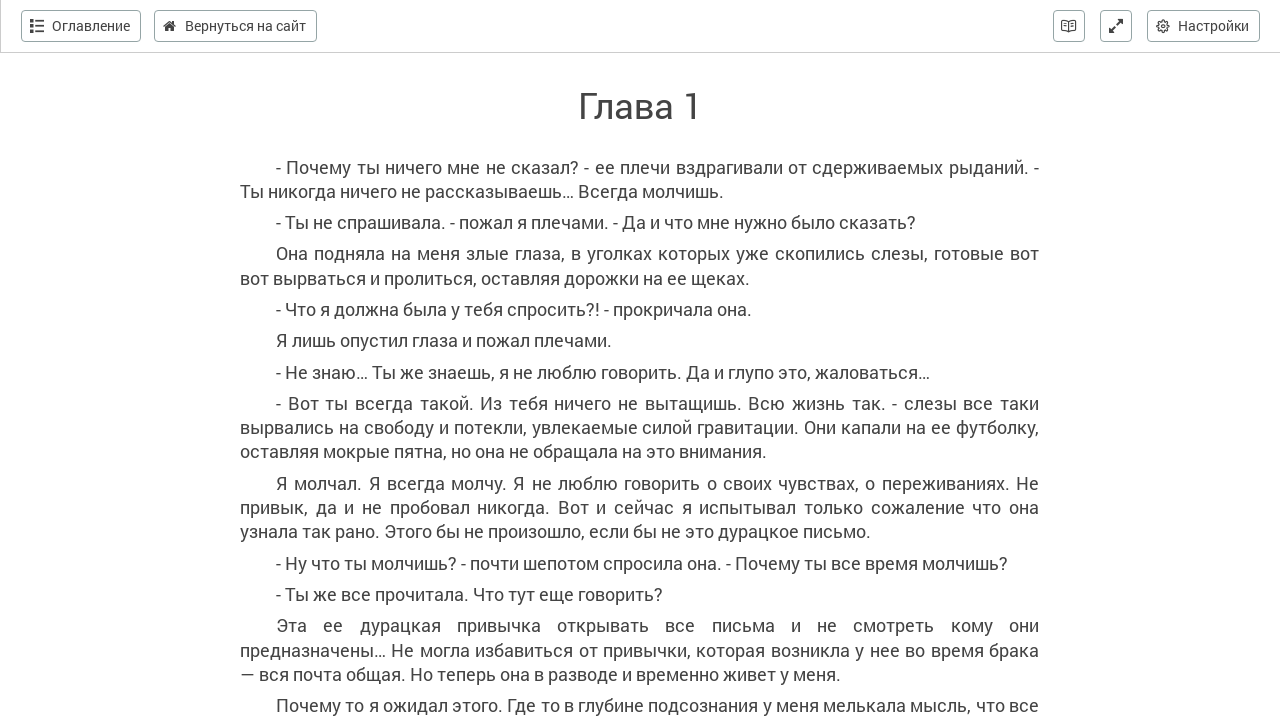

Paused for reading simulation after scroll 9
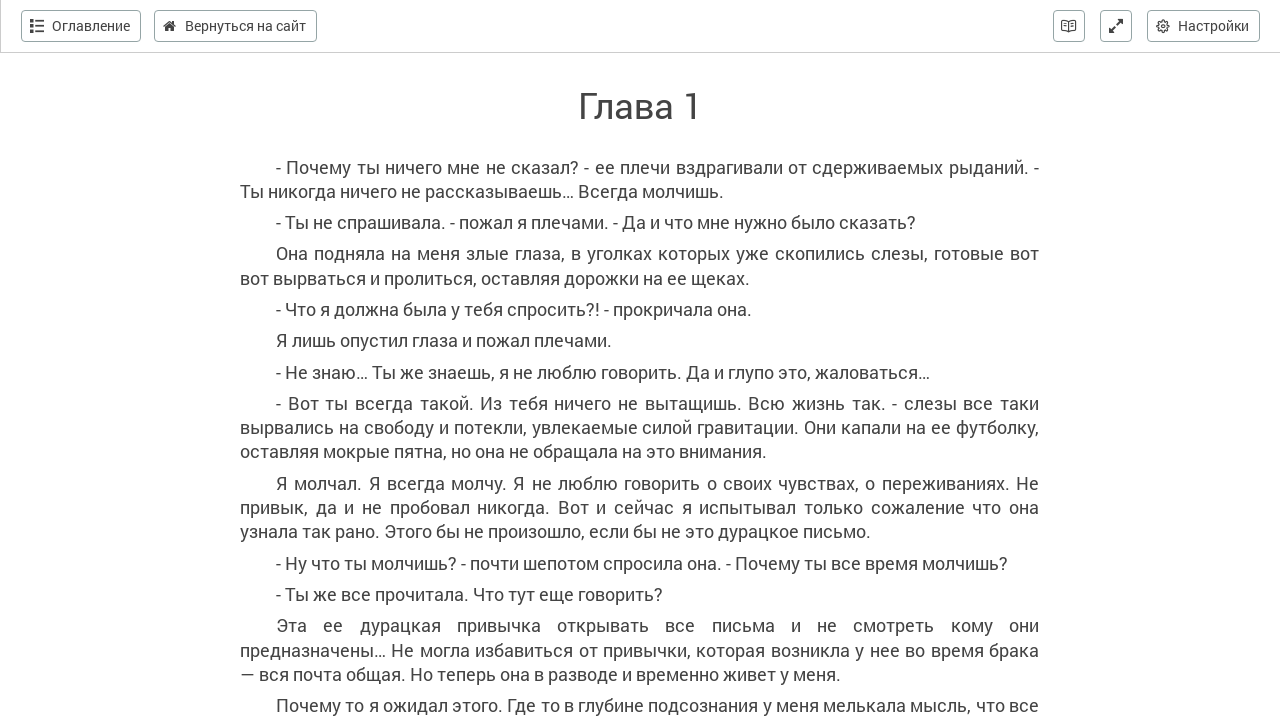

Scrolled down in chapter (scroll 10/12)
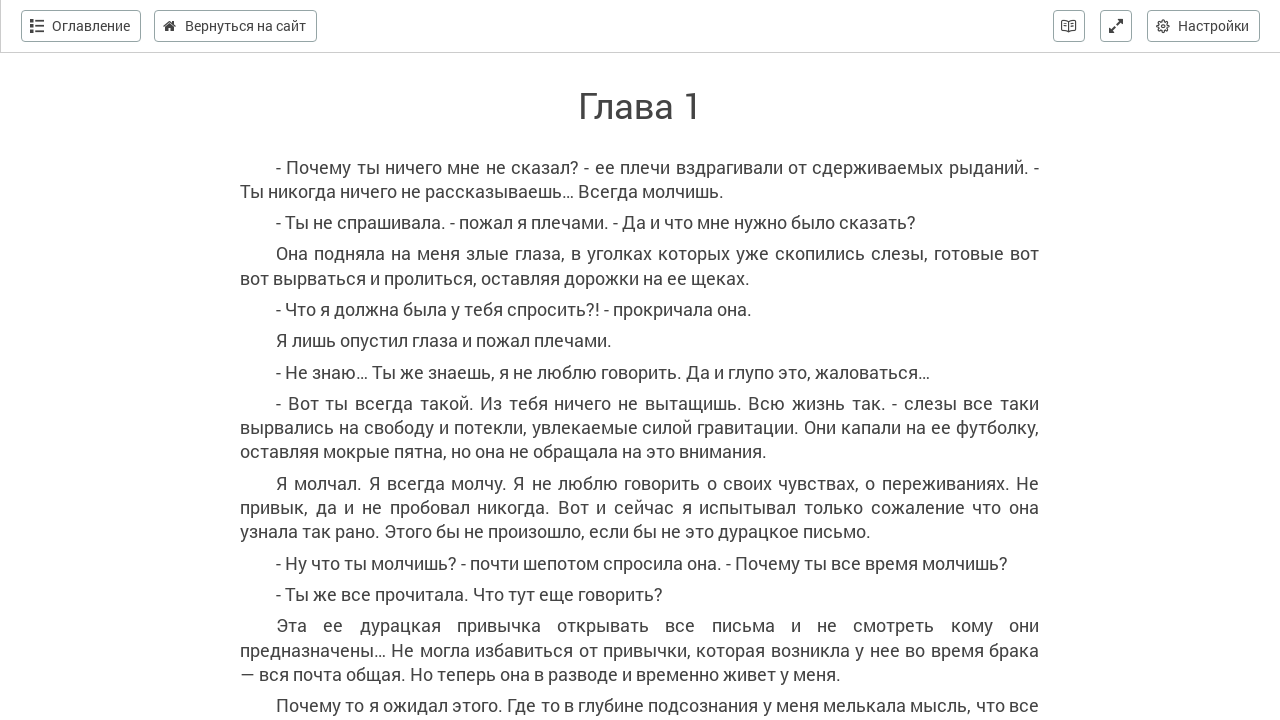

Paused for reading simulation after scroll 10
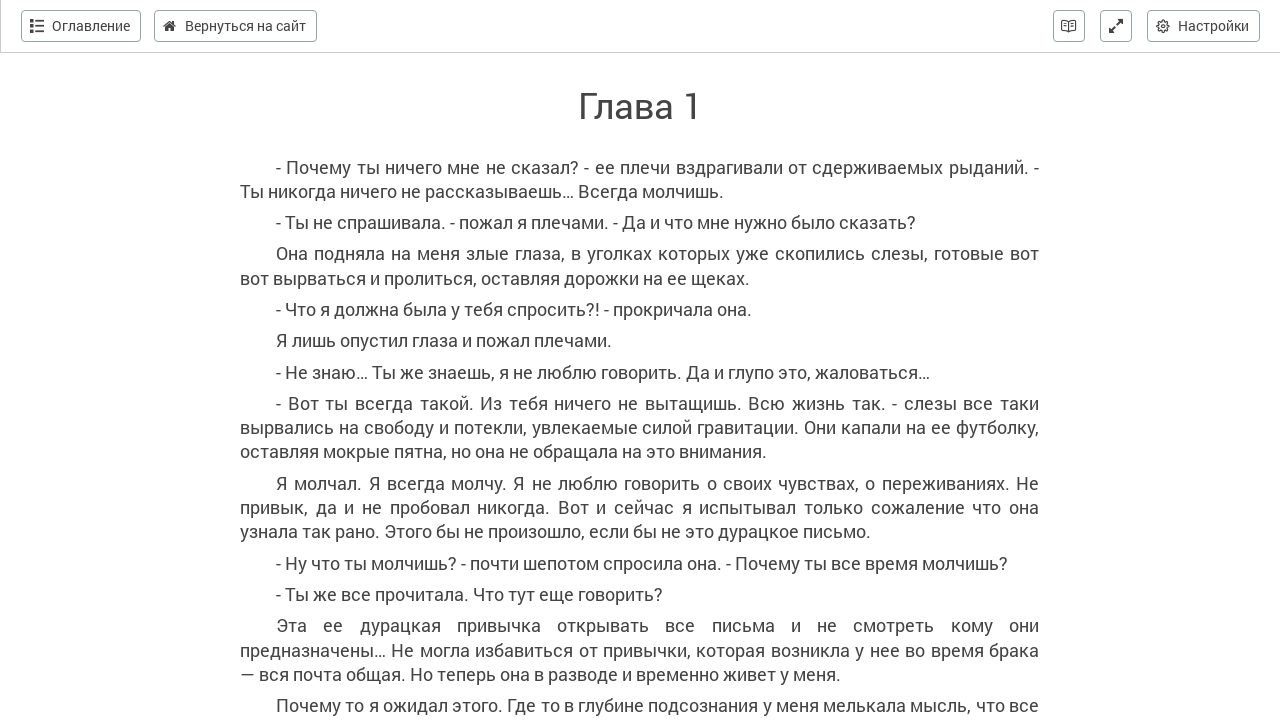

Scrolled down in chapter (scroll 11/12)
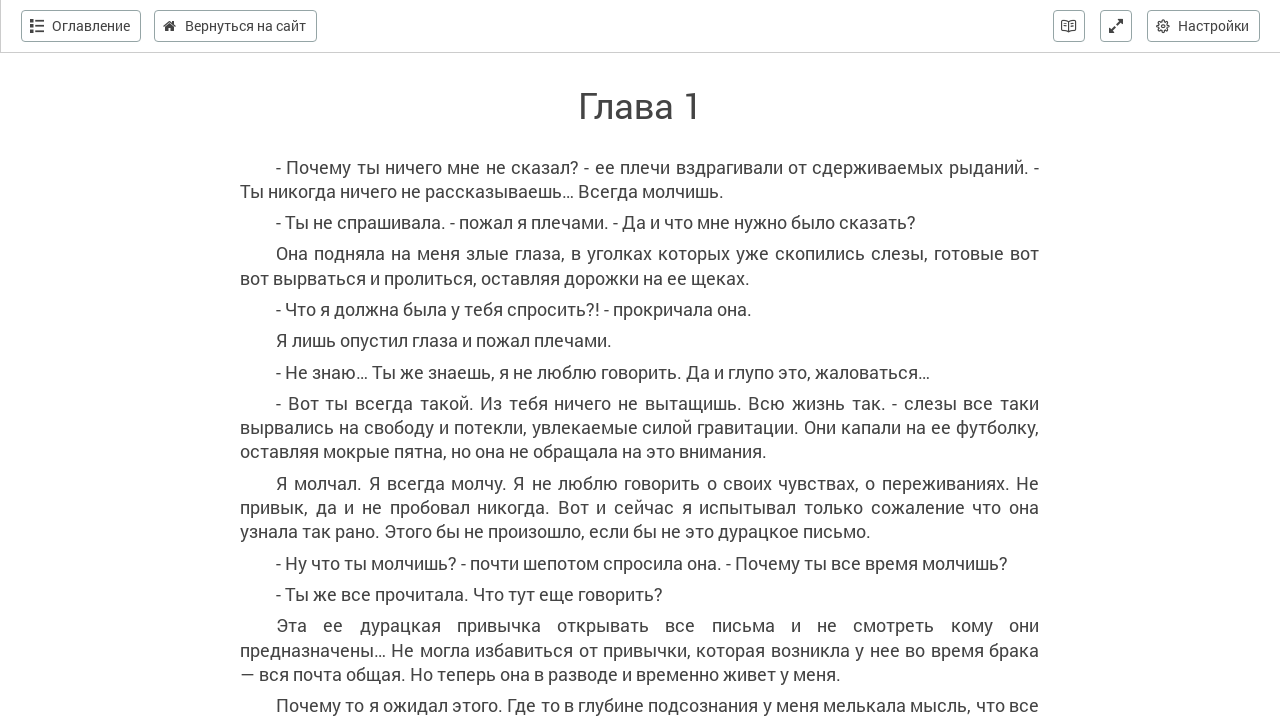

Paused for reading simulation after scroll 11
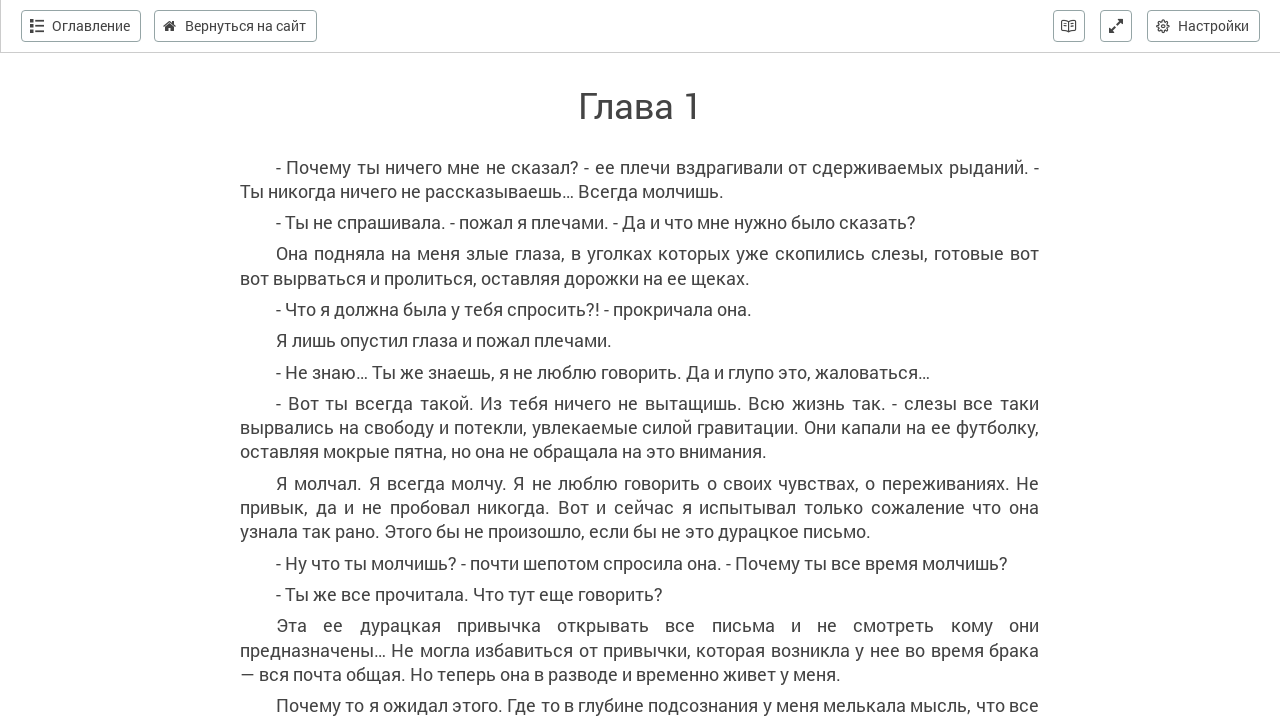

Scrolled down in chapter (scroll 12/12)
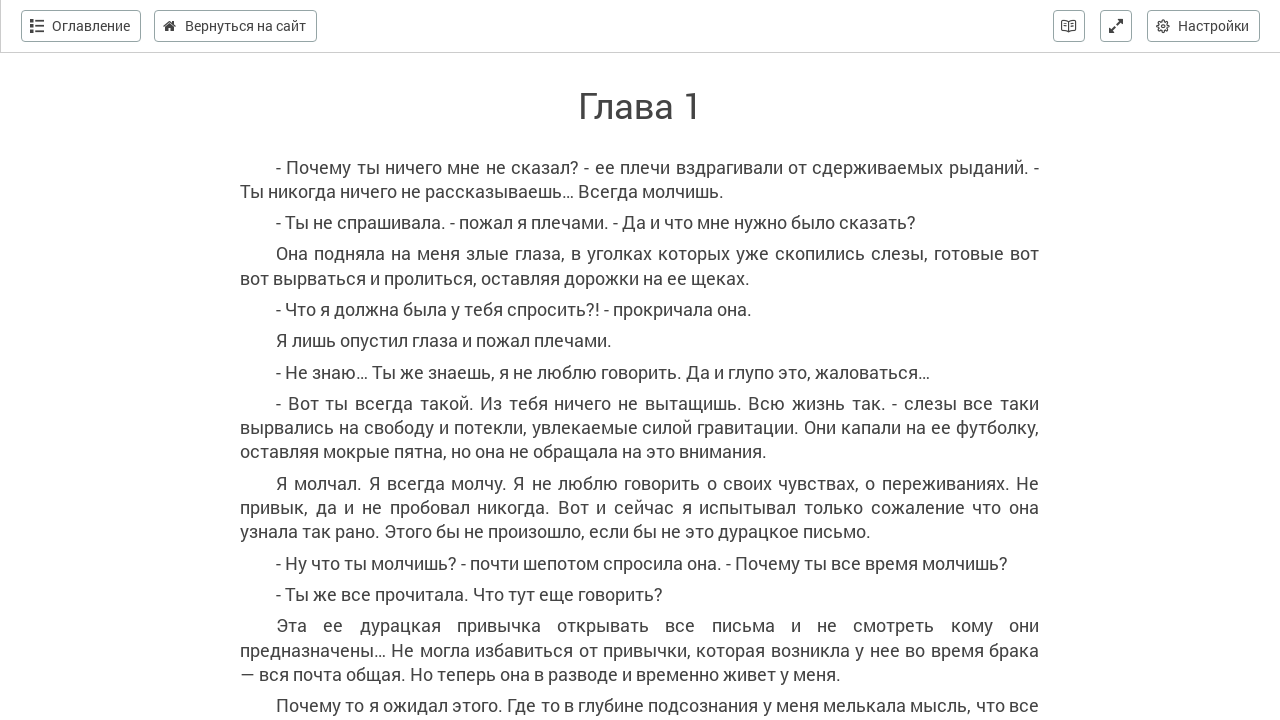

Paused for reading simulation after scroll 12
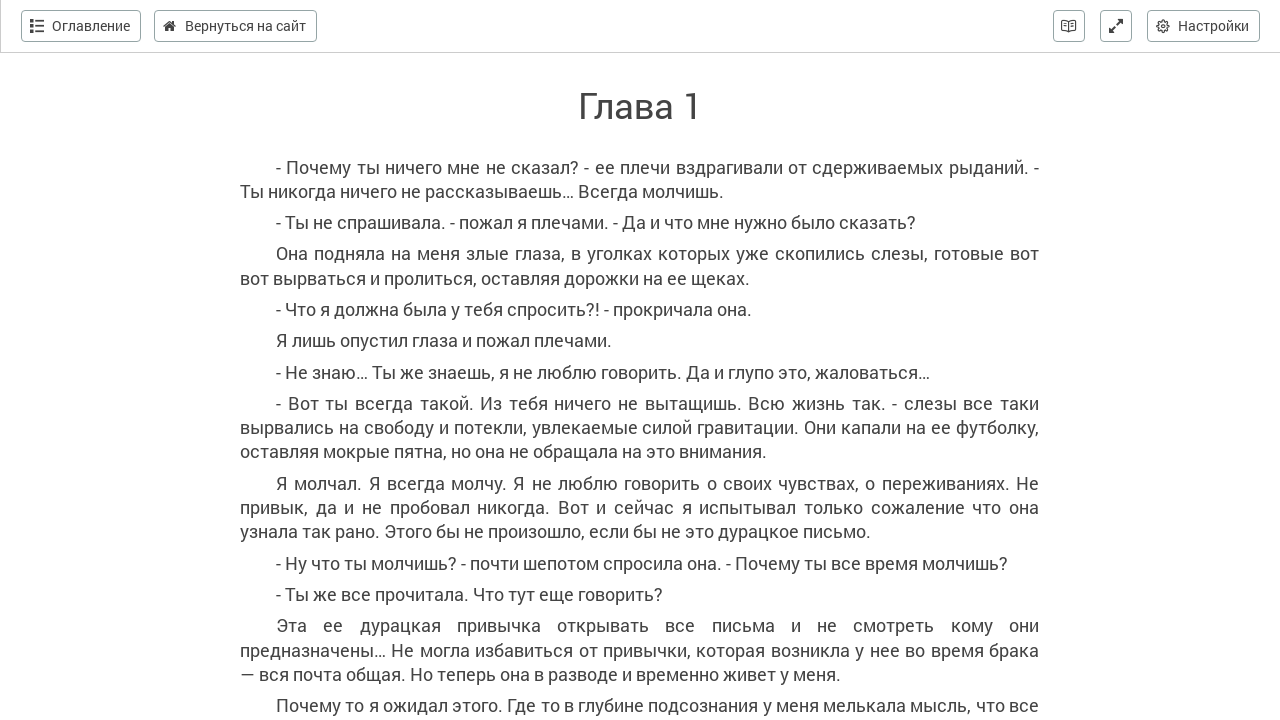

Navigated to second chapter (https://author.today/reader/89419/705009)
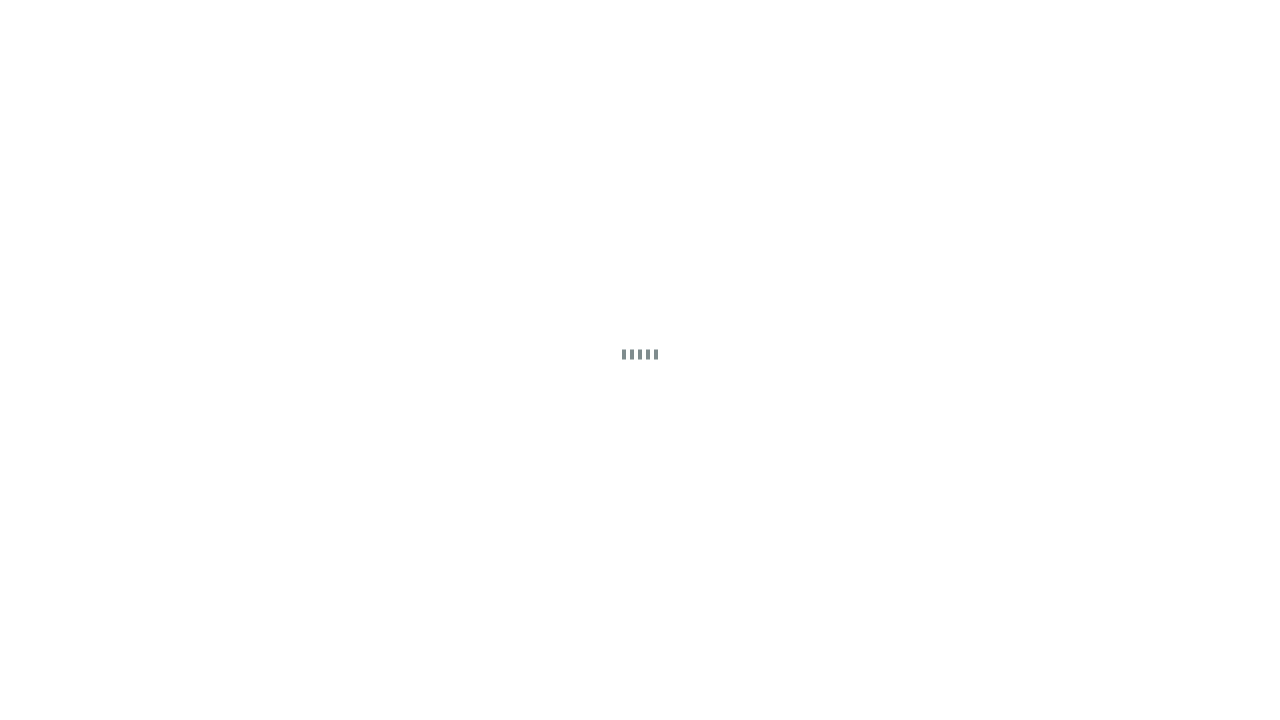

Waited for second chapter to load (networkidle)
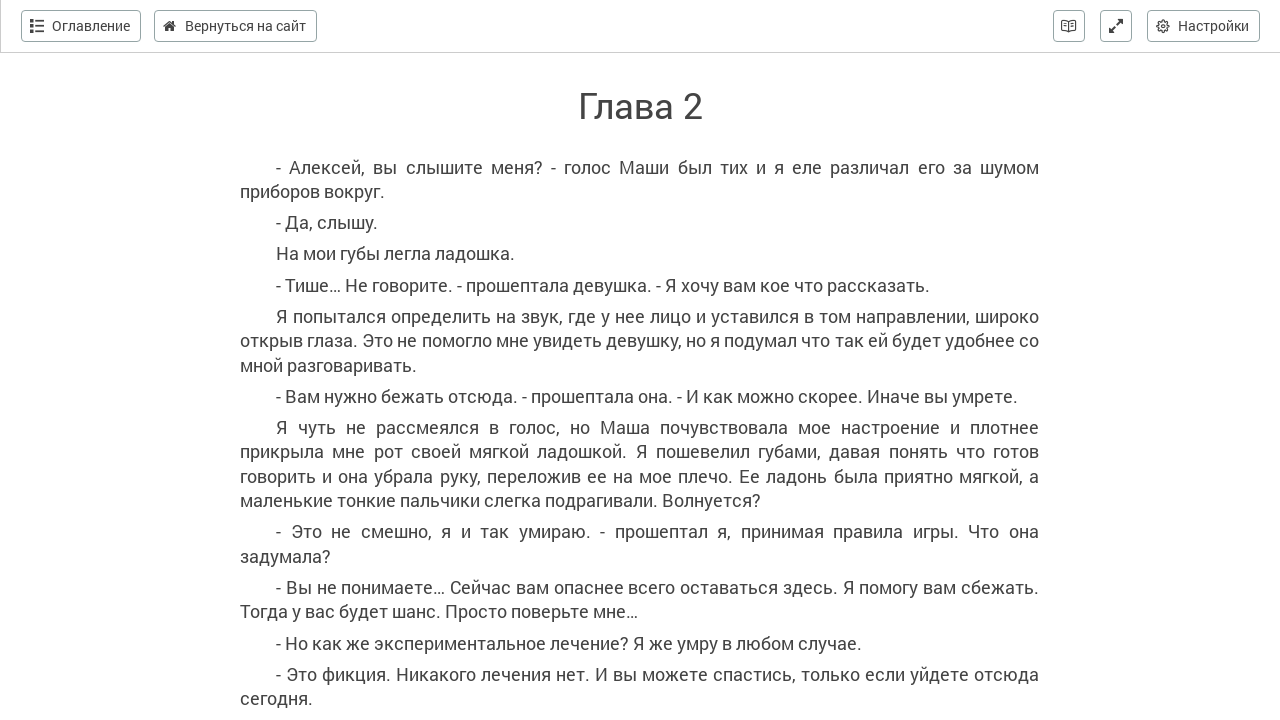

Scrolled down in second chapter (scroll 1/10)
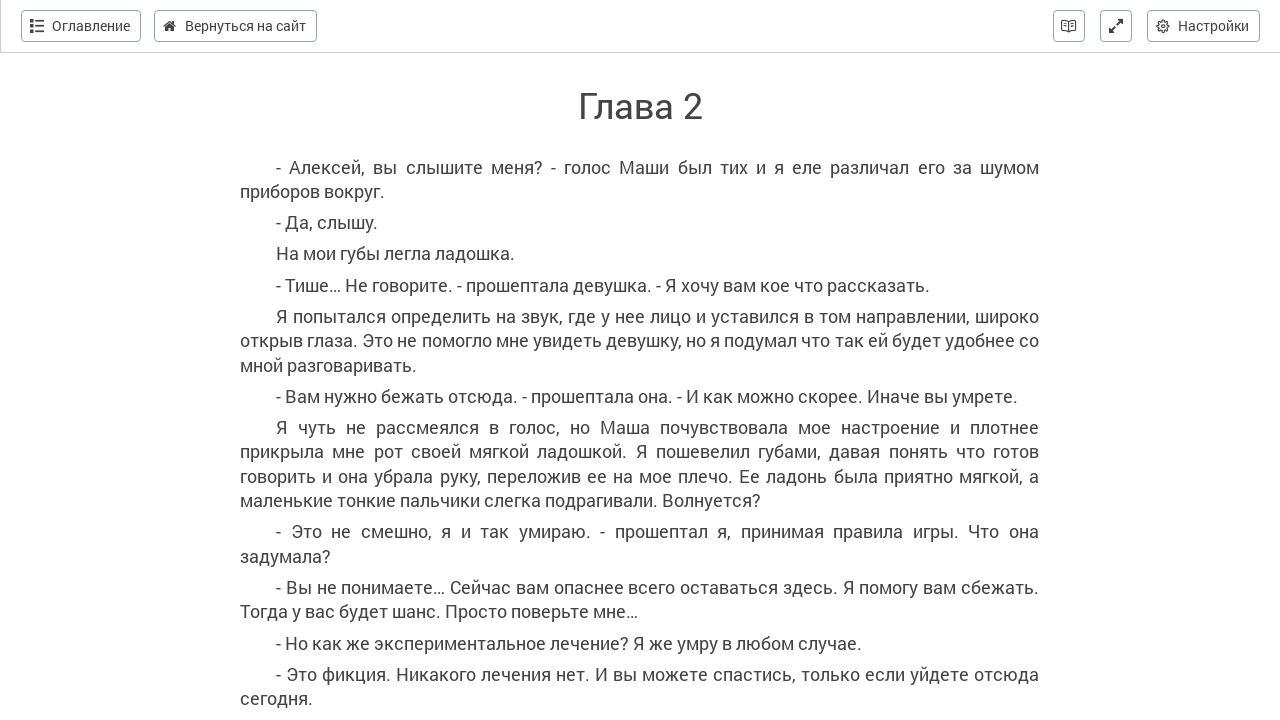

Paused for reading simulation after scroll 1
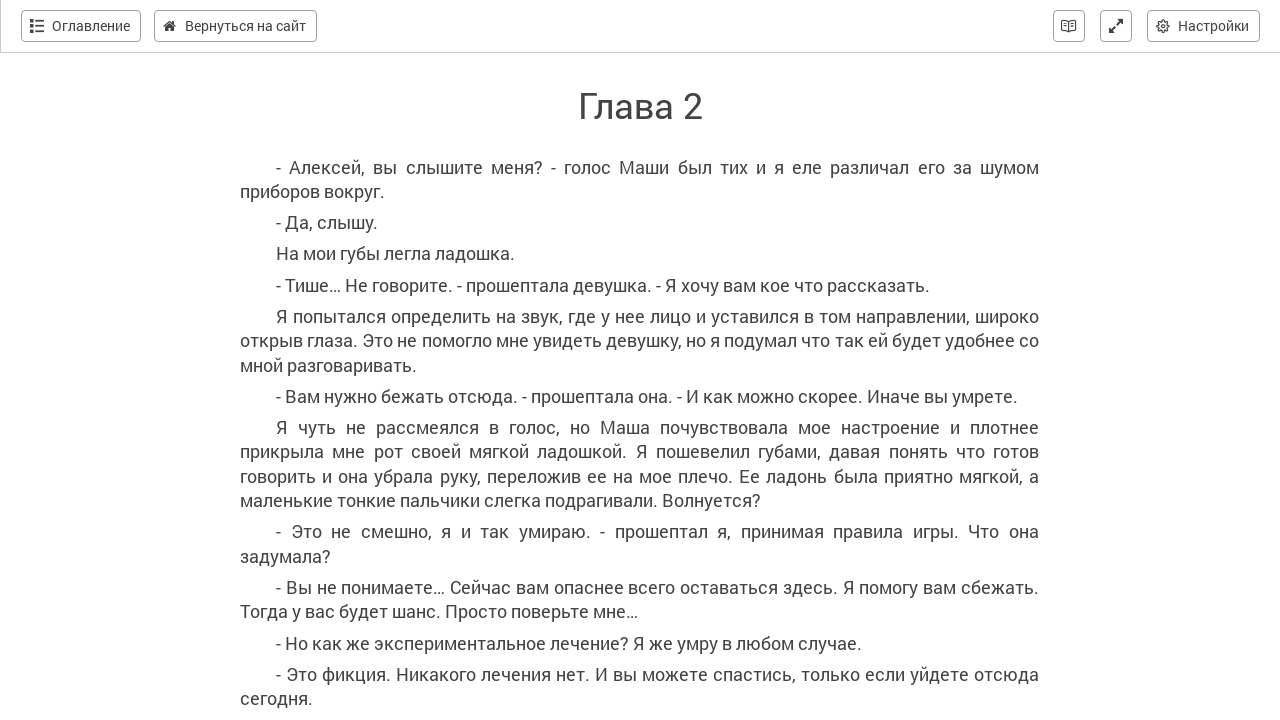

Scrolled down in second chapter (scroll 2/10)
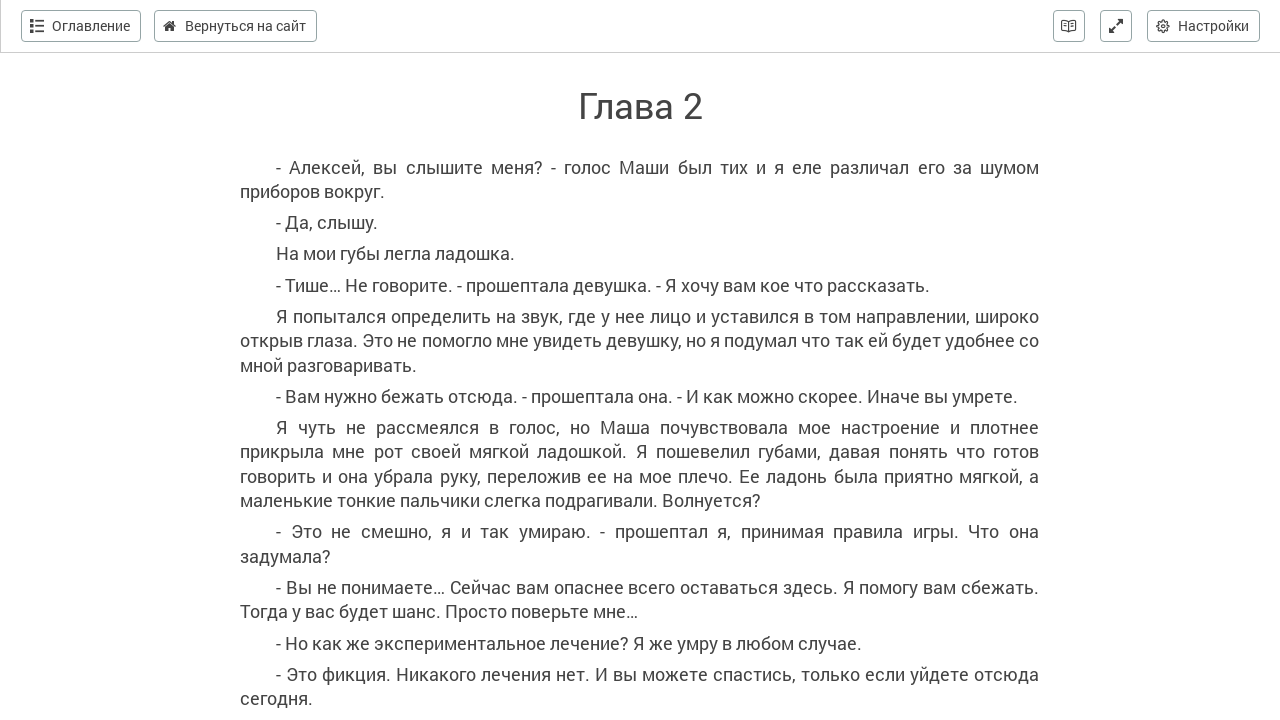

Paused for reading simulation after scroll 2
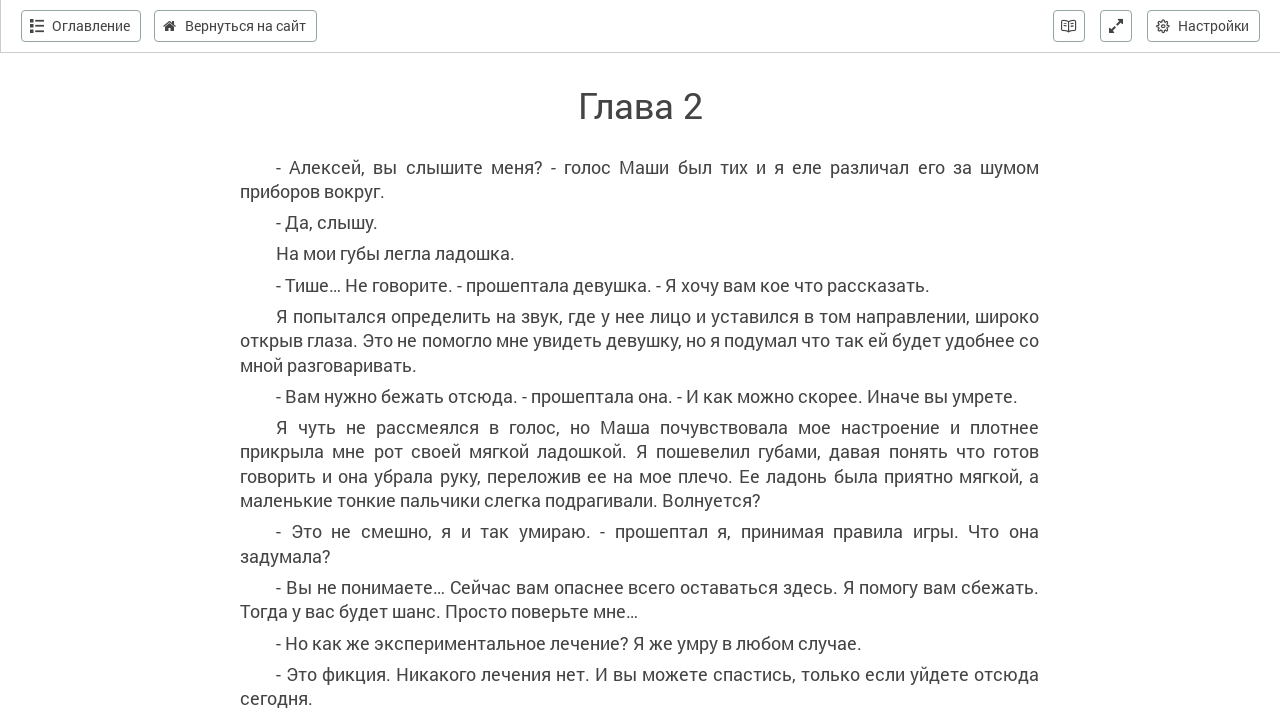

Scrolled down in second chapter (scroll 3/10)
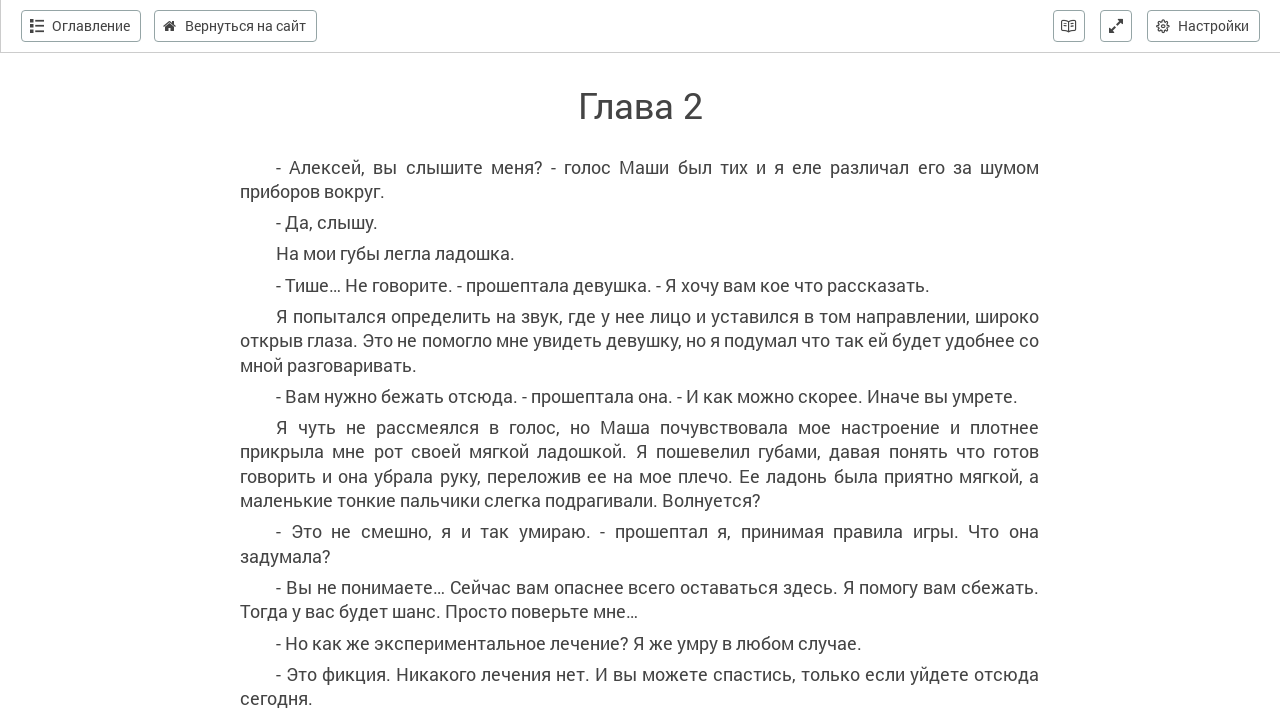

Paused for reading simulation after scroll 3
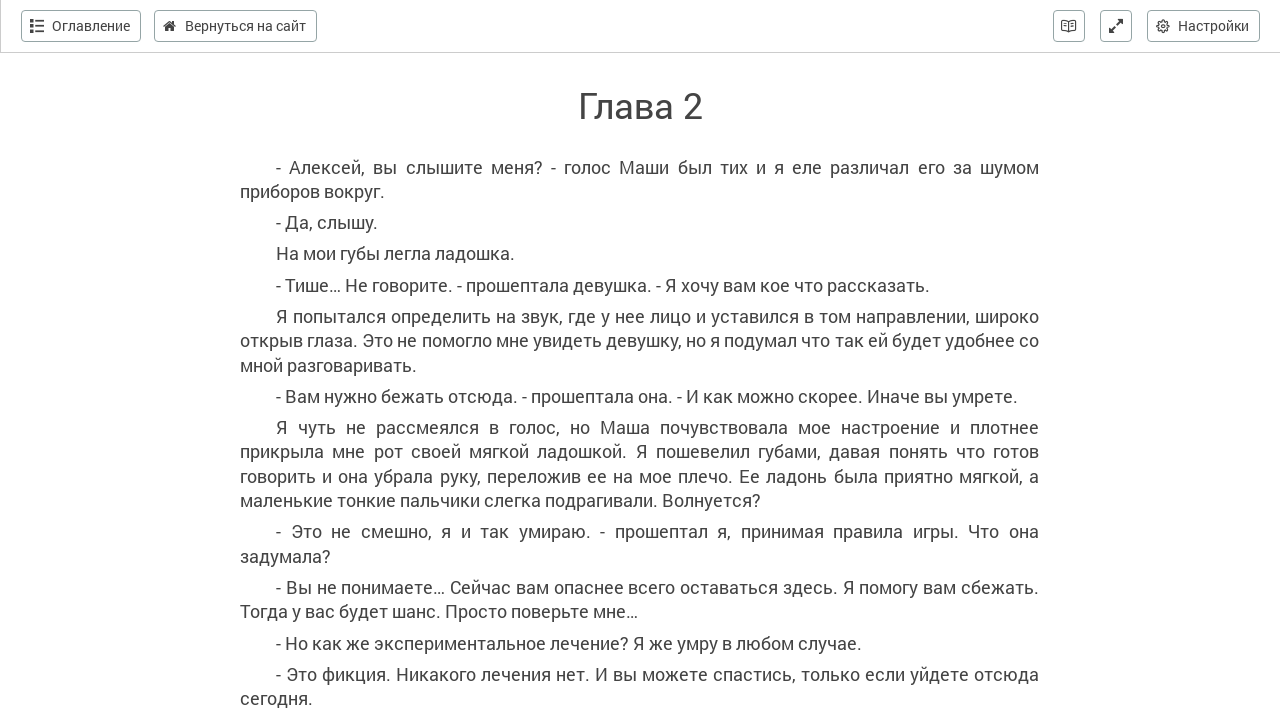

Scrolled down in second chapter (scroll 4/10)
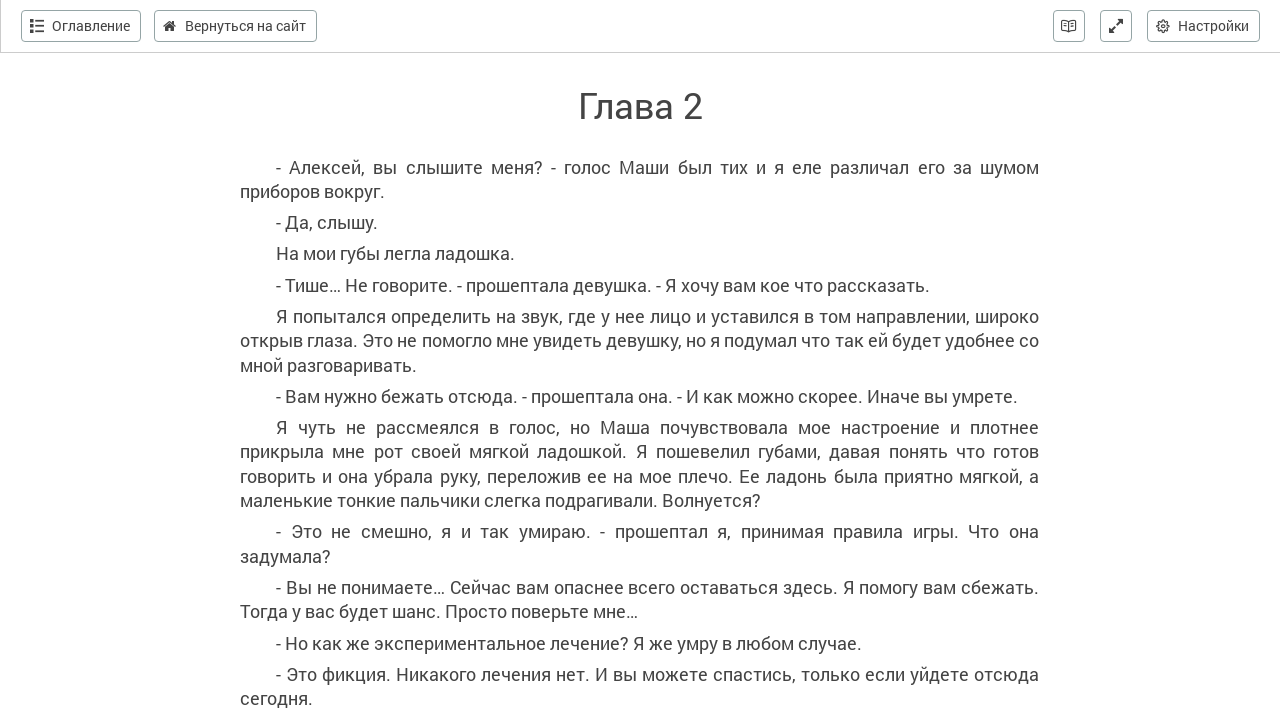

Paused for reading simulation after scroll 4
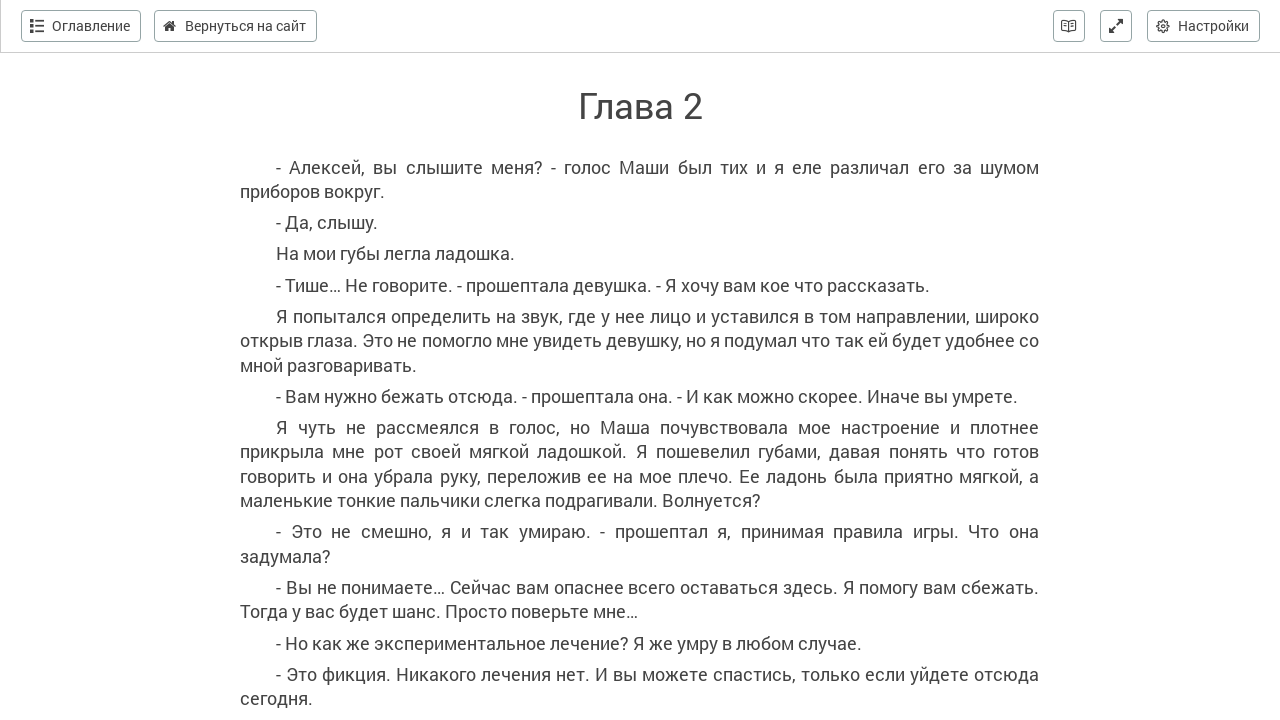

Scrolled down in second chapter (scroll 5/10)
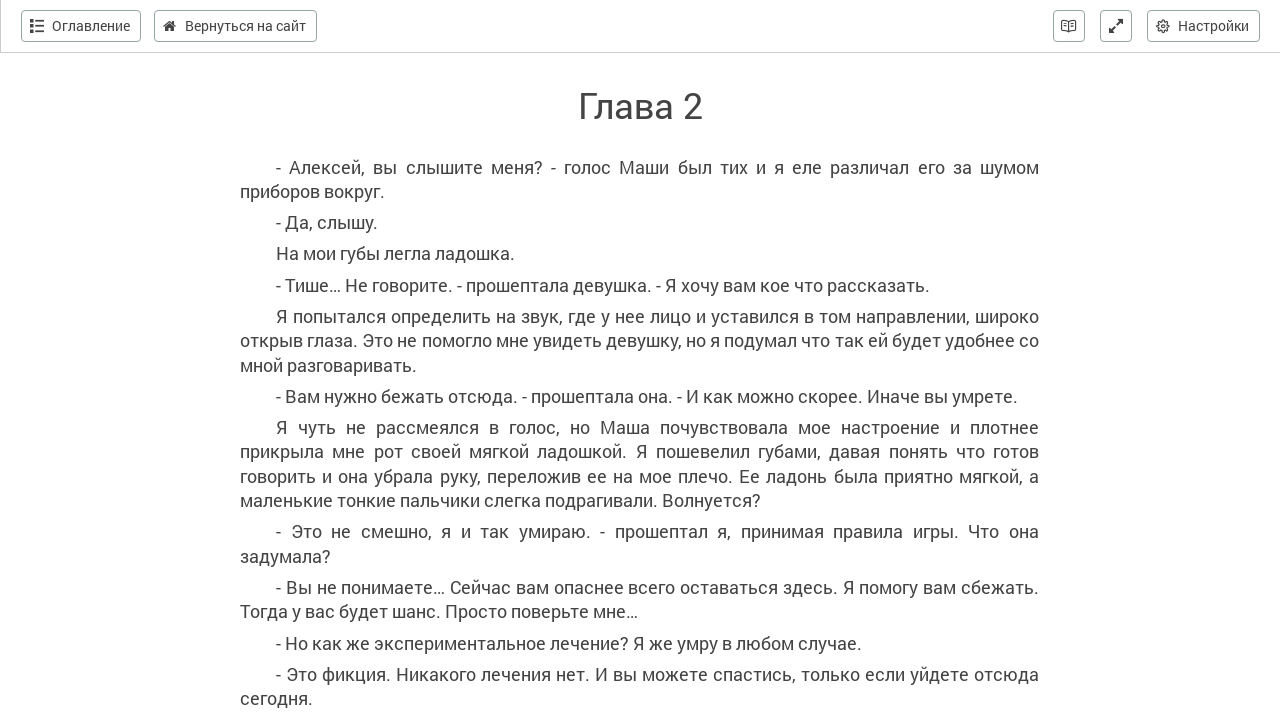

Paused for reading simulation after scroll 5
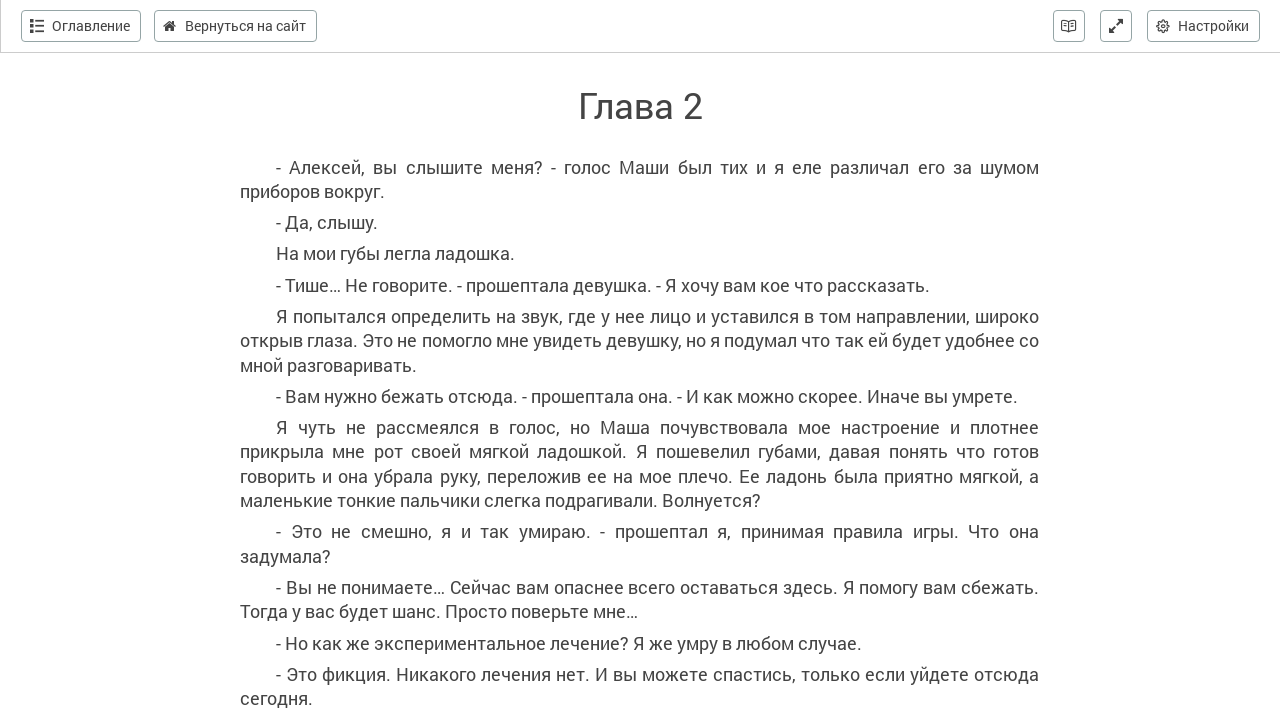

Scrolled down in second chapter (scroll 6/10)
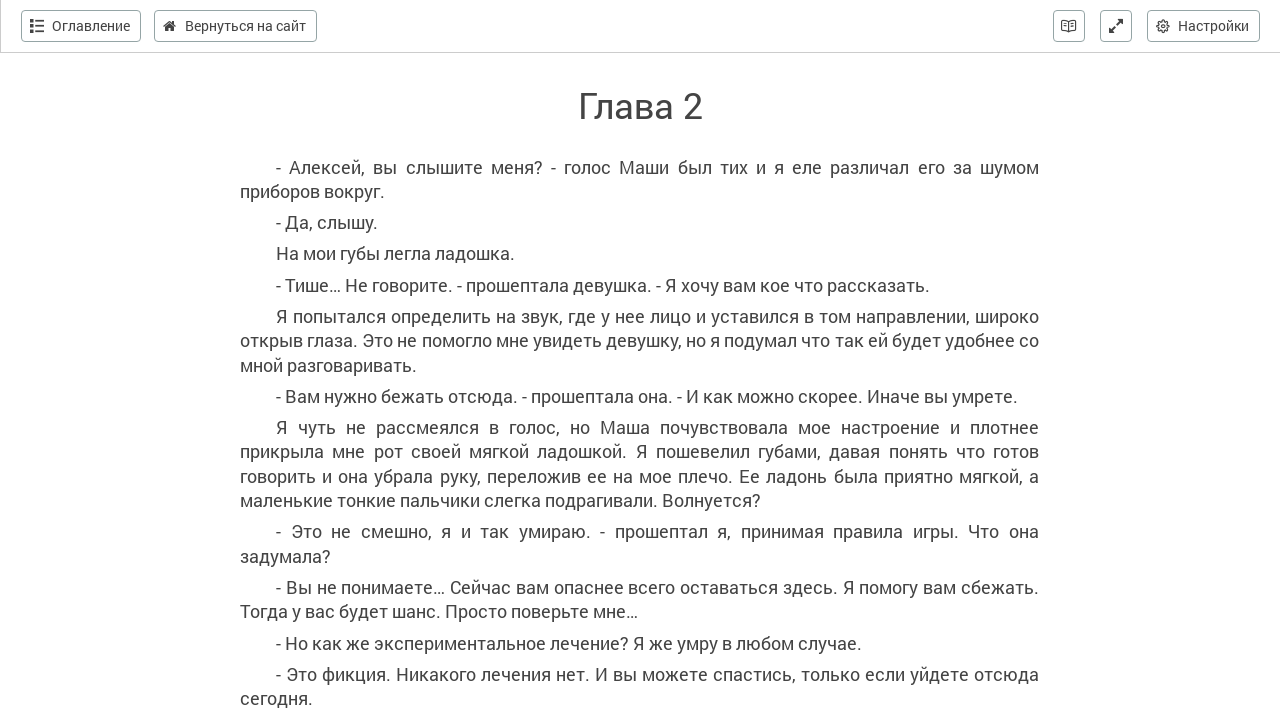

Paused for reading simulation after scroll 6
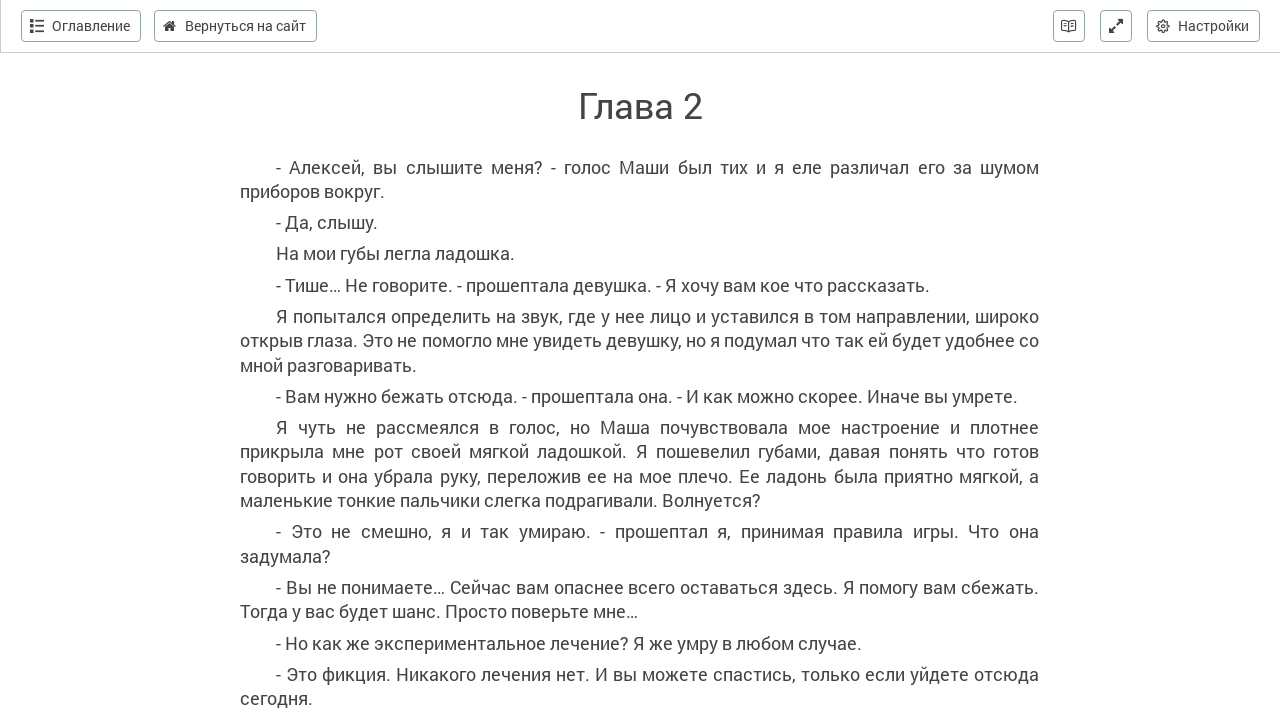

Scrolled down in second chapter (scroll 7/10)
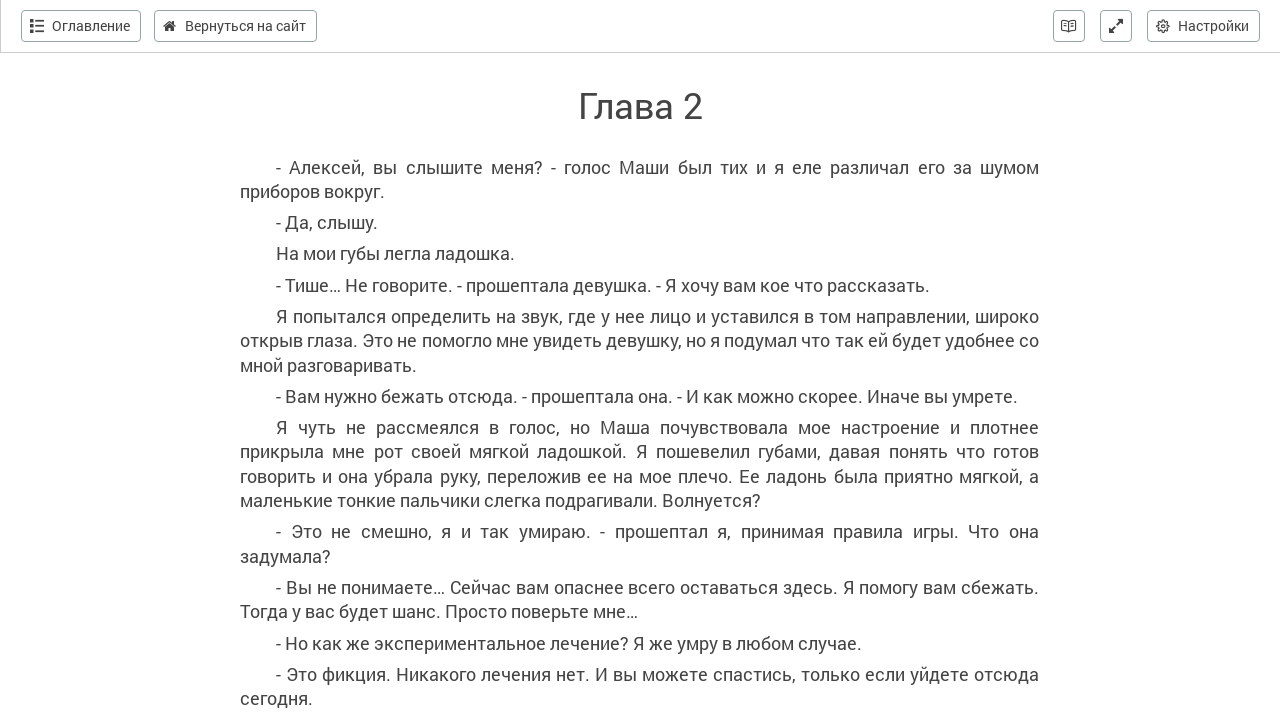

Paused for reading simulation after scroll 7
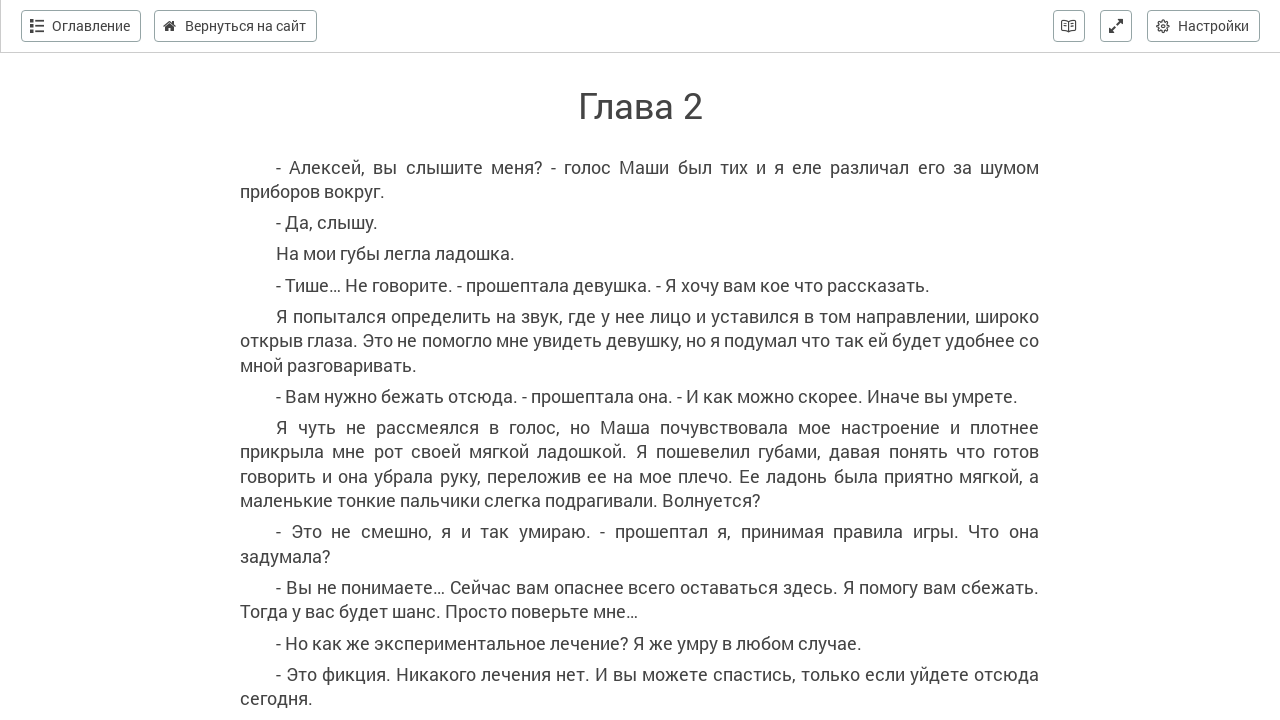

Scrolled down in second chapter (scroll 8/10)
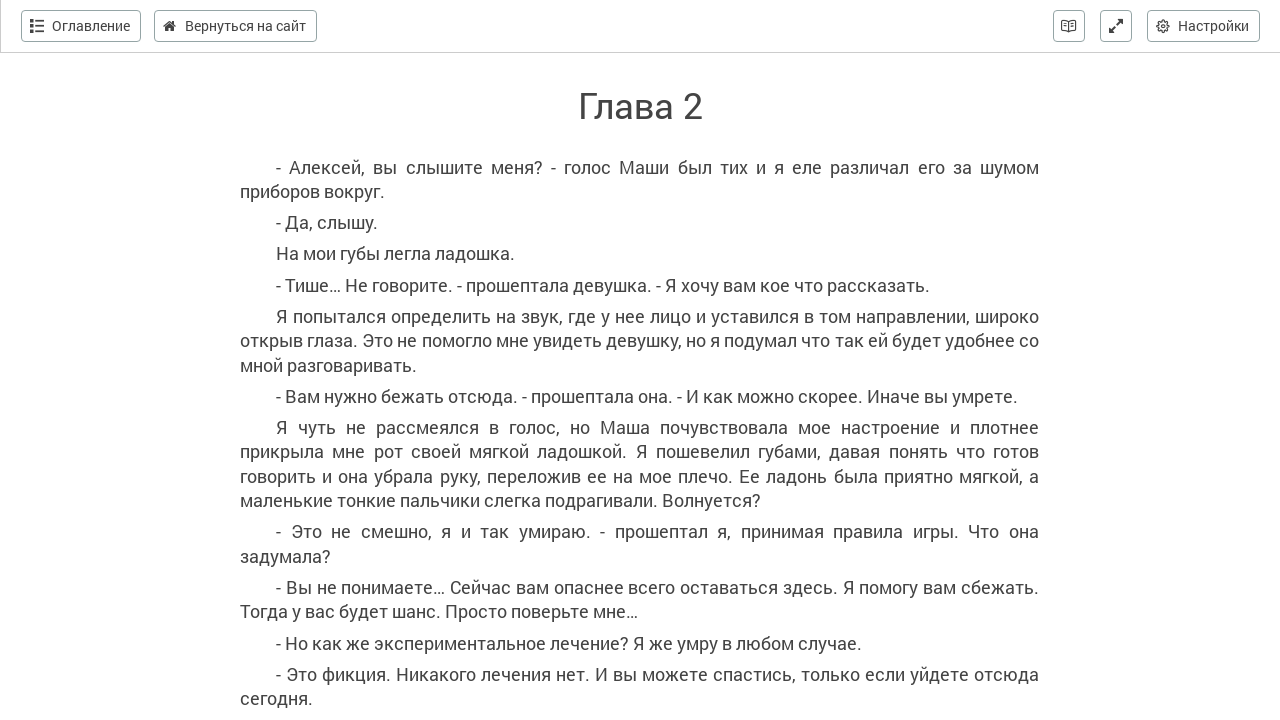

Paused for reading simulation after scroll 8
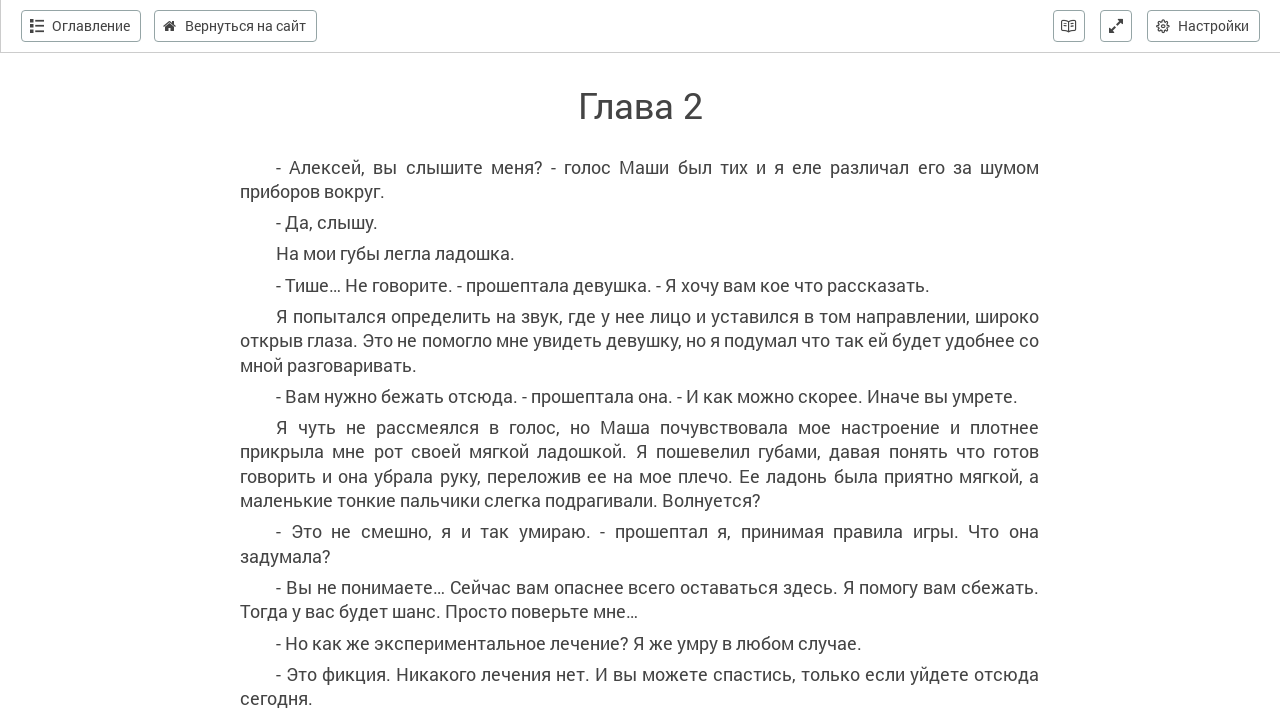

Scrolled down in second chapter (scroll 9/10)
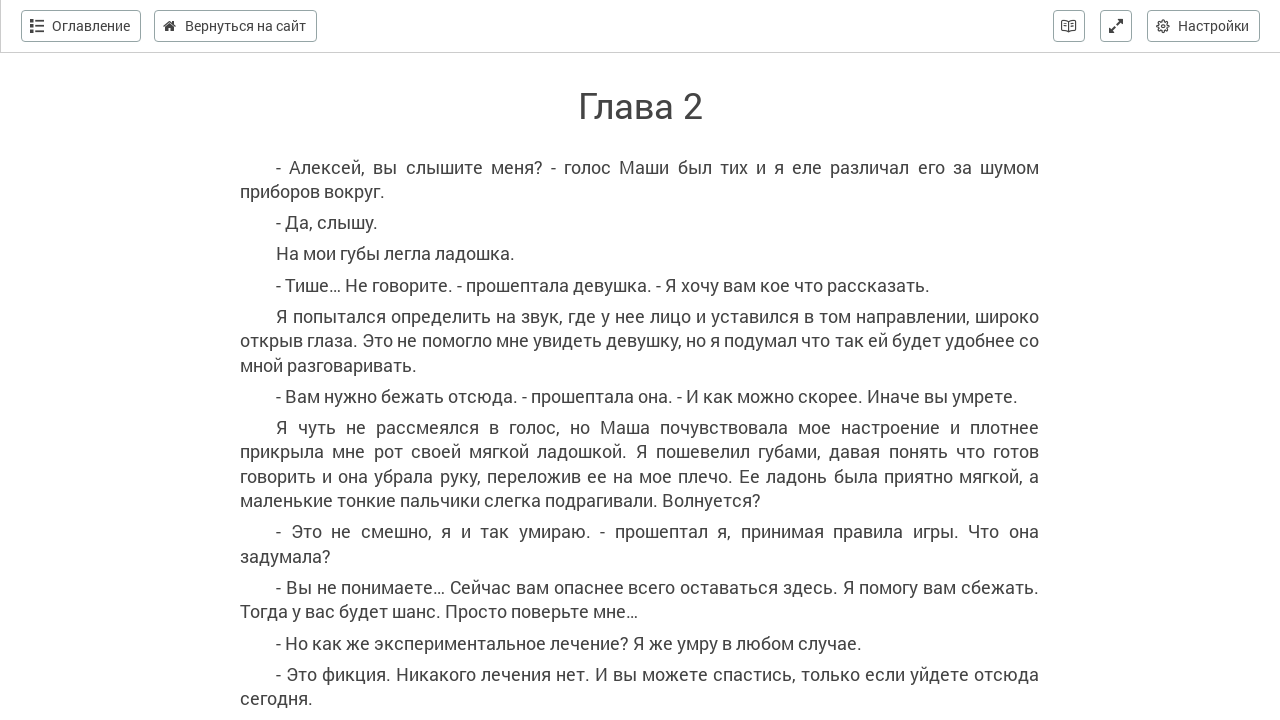

Paused for reading simulation after scroll 9
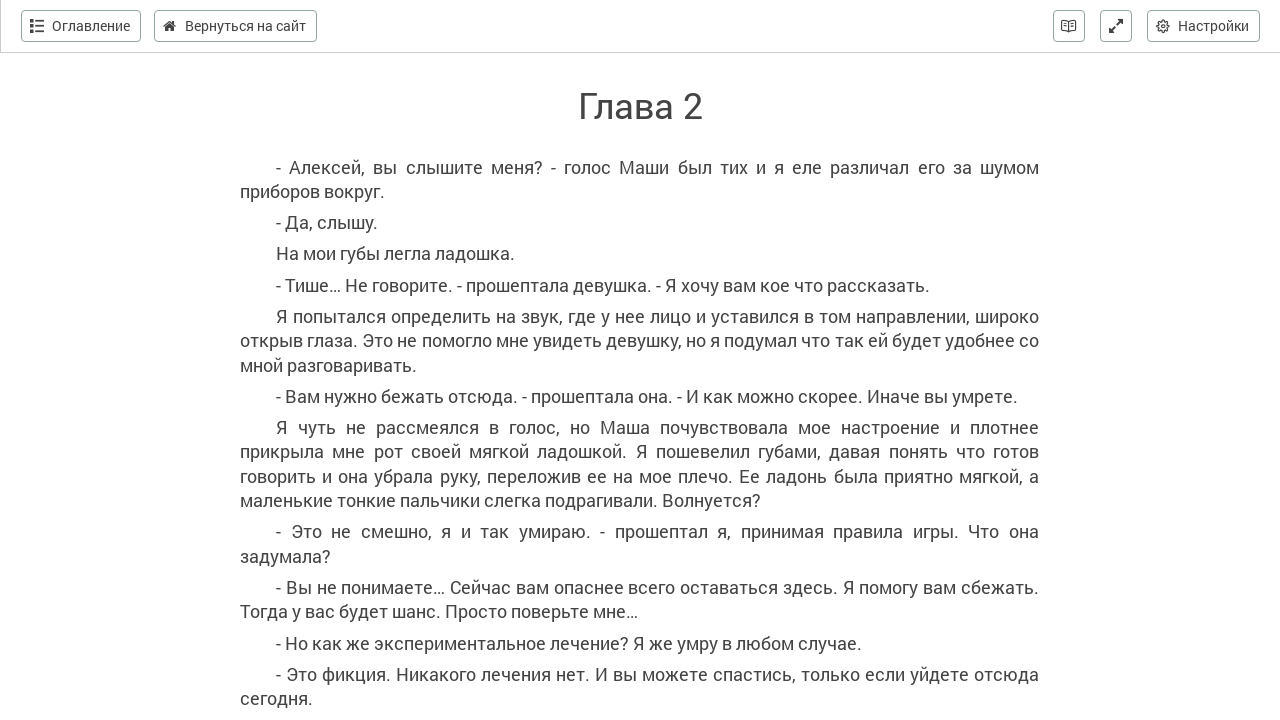

Scrolled down in second chapter (scroll 10/10)
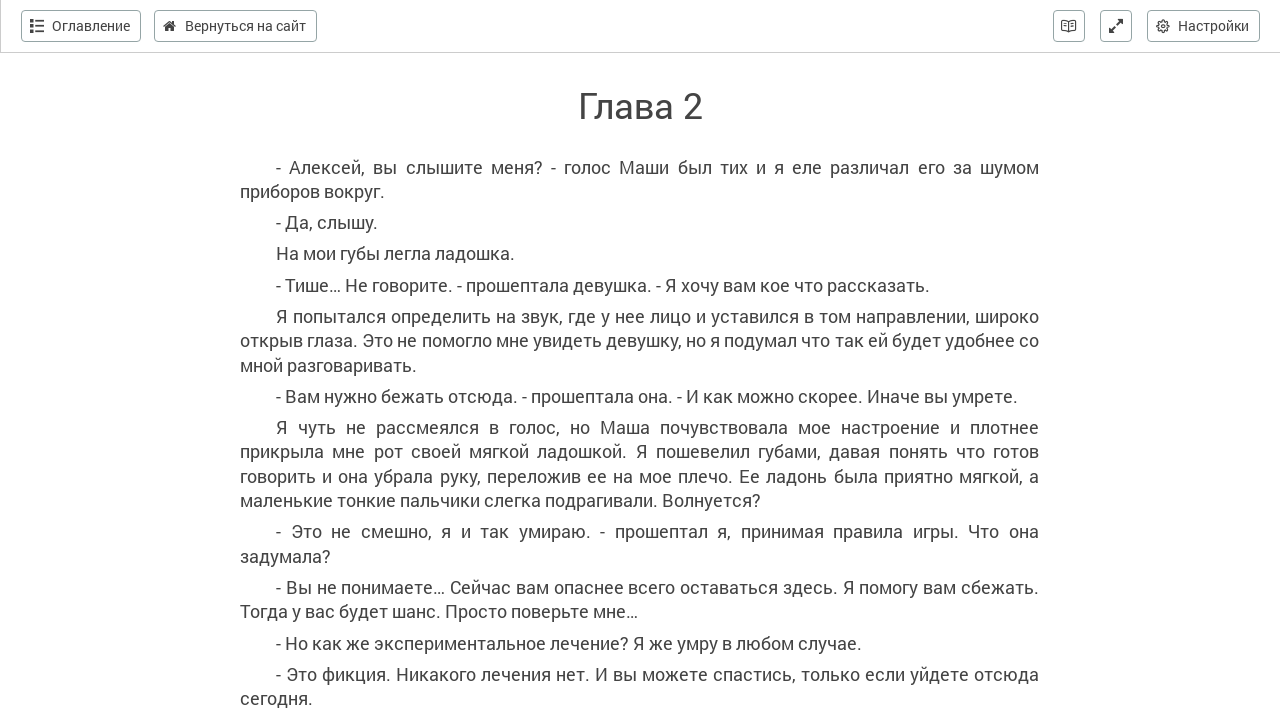

Paused for reading simulation after scroll 10
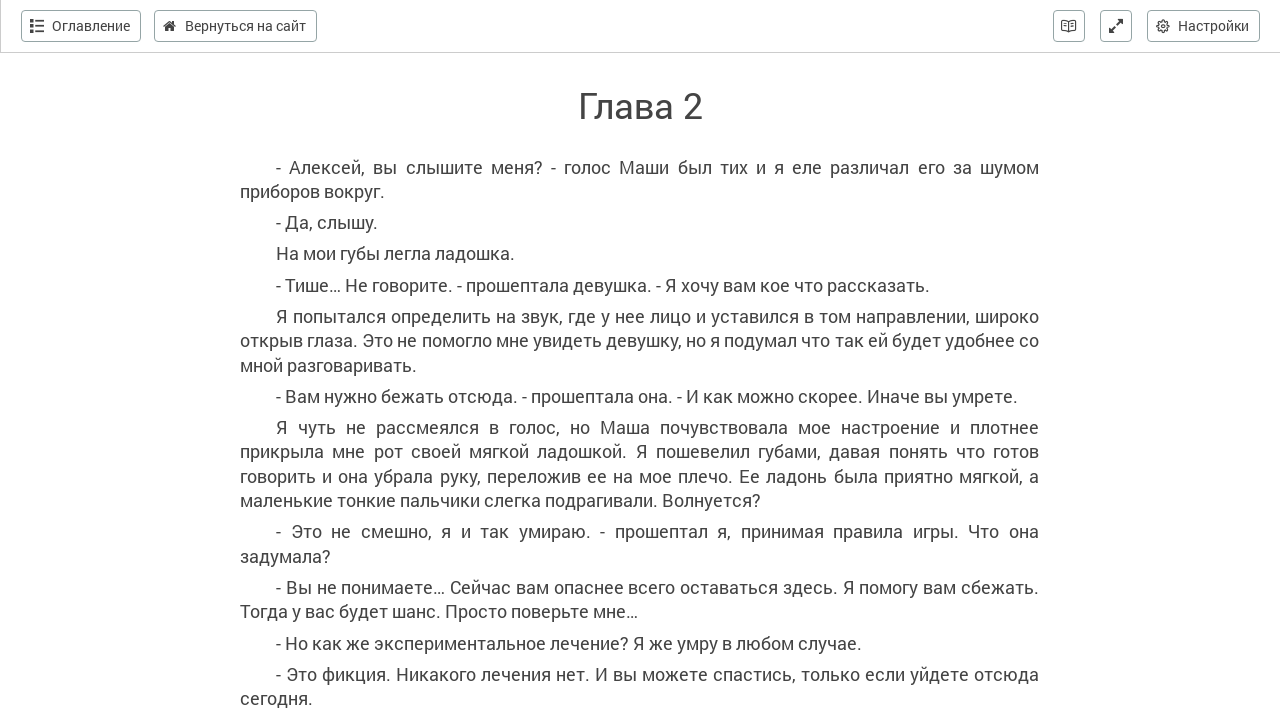

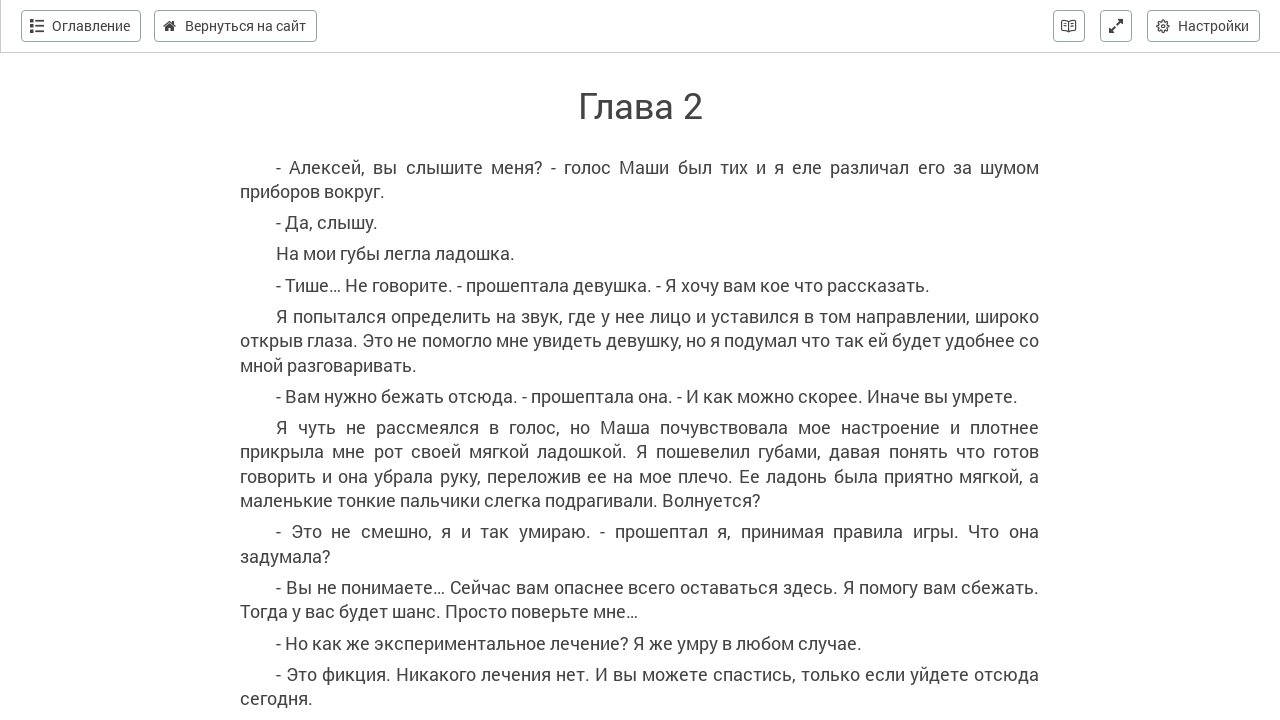